Navigates to a test website with broken links and iterates through all links on the page to verify they are accessible

Starting URL: http://www.deadlinkcity.com/

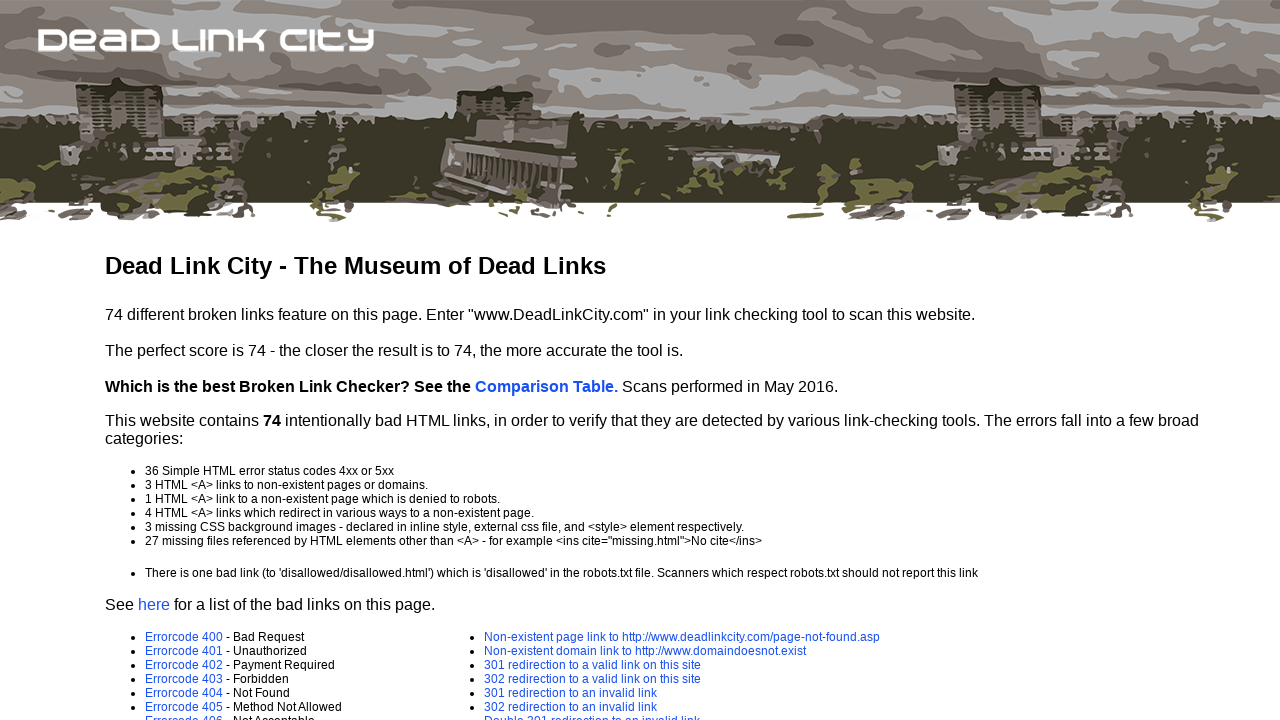

Waited for page to fully load (networkidle)
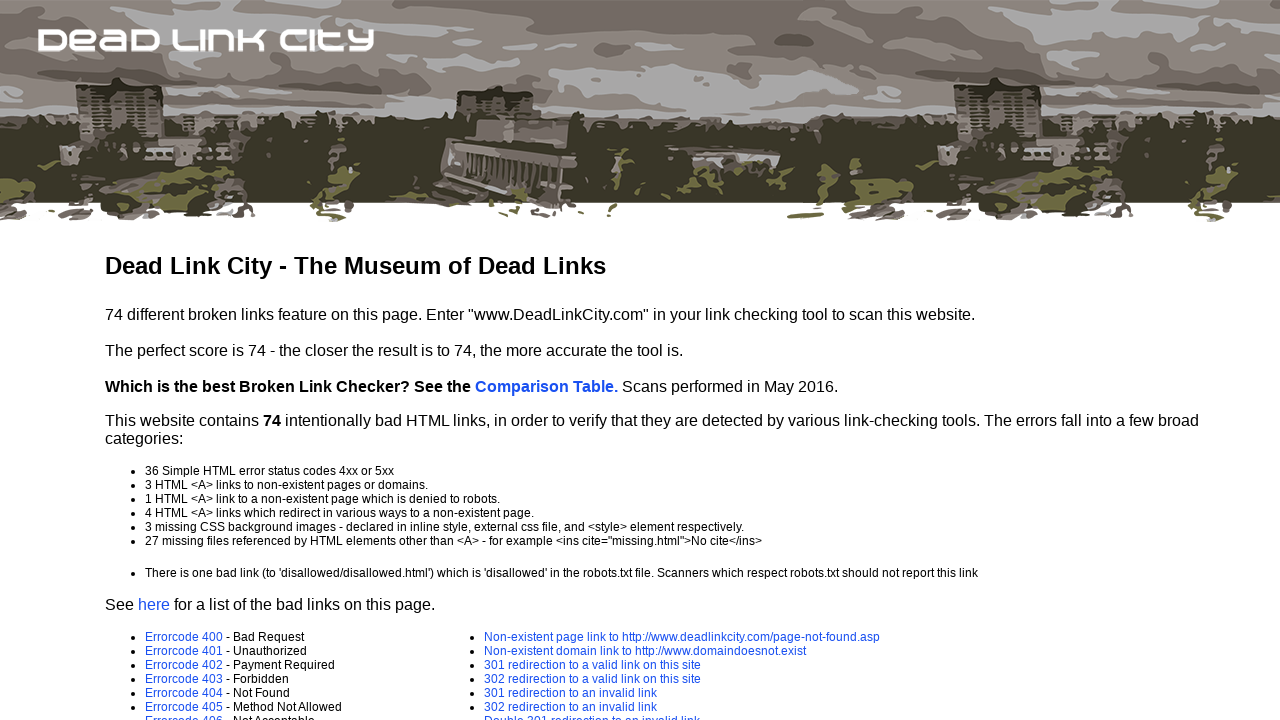

Located all links on the page
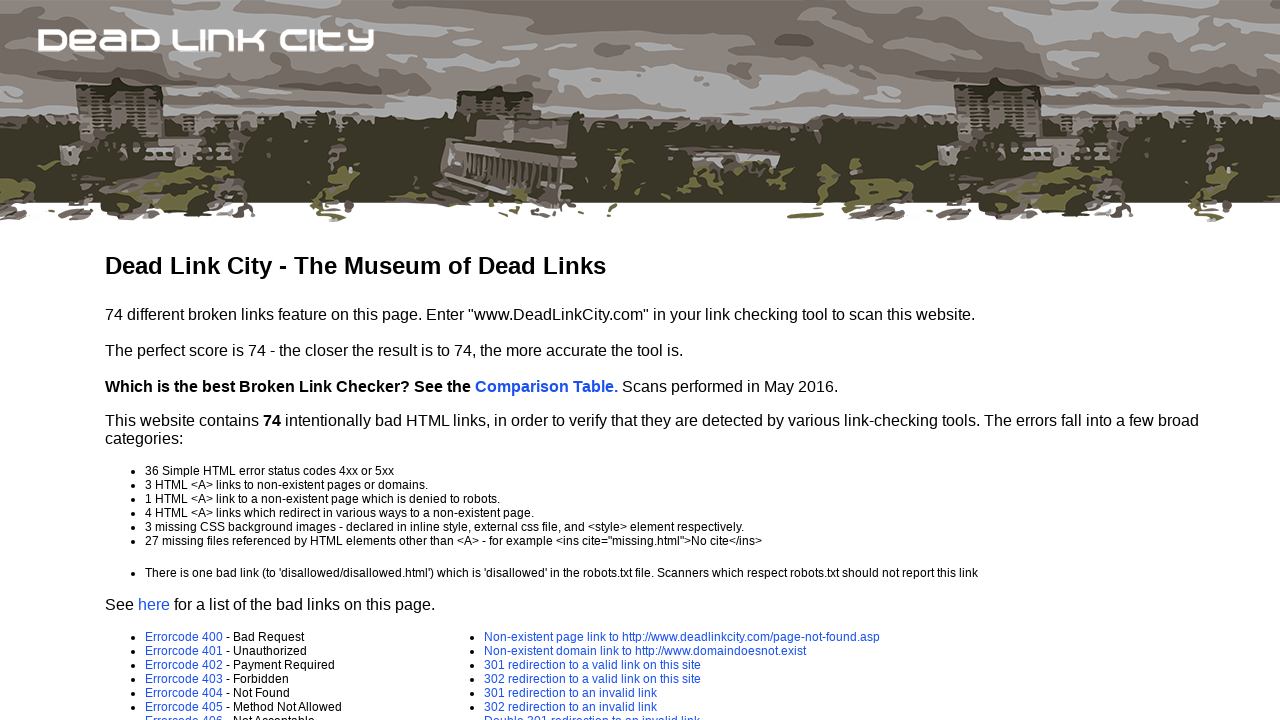

Selected link 1 of 10
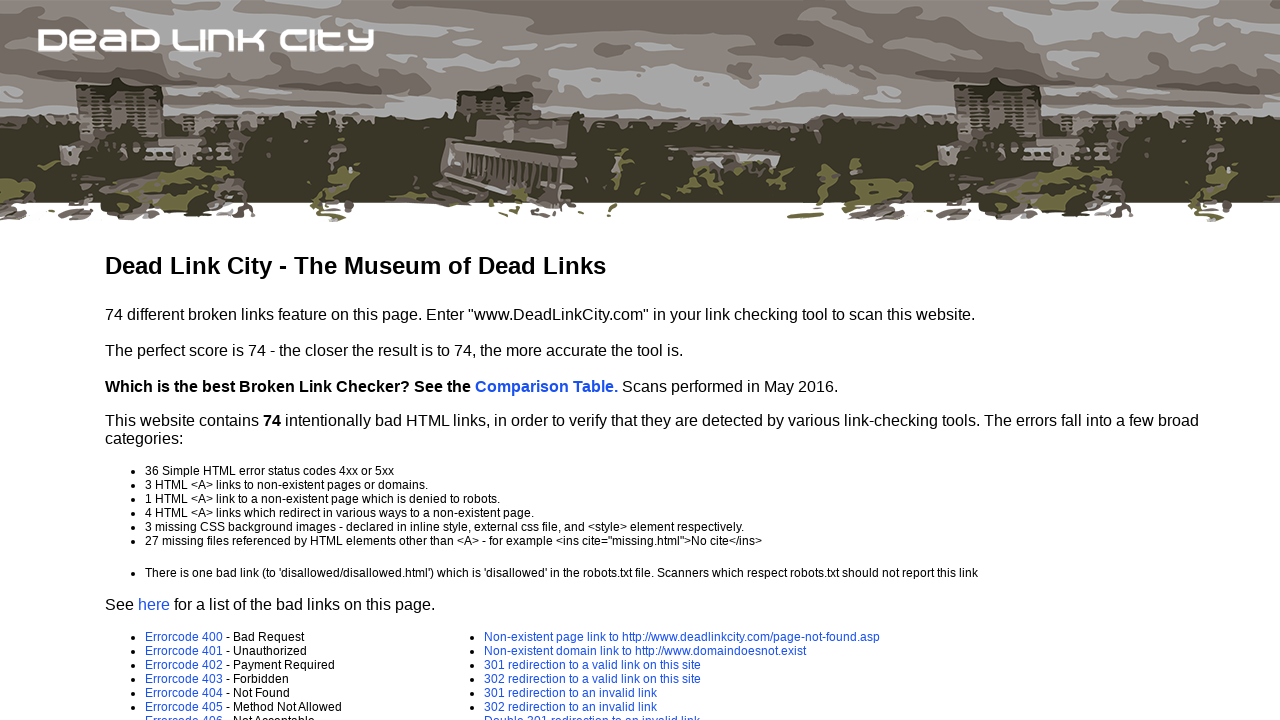

Retrieved href attribute: /comparison.asp
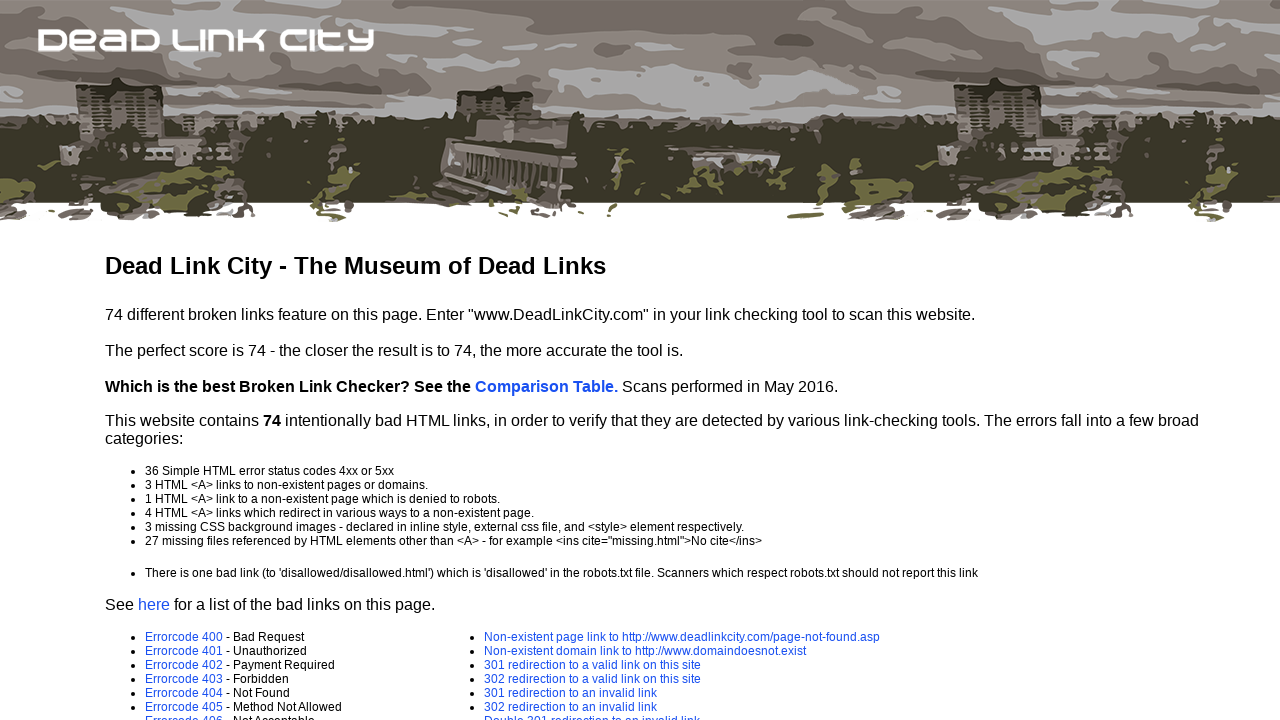

Checked if link is visible: True
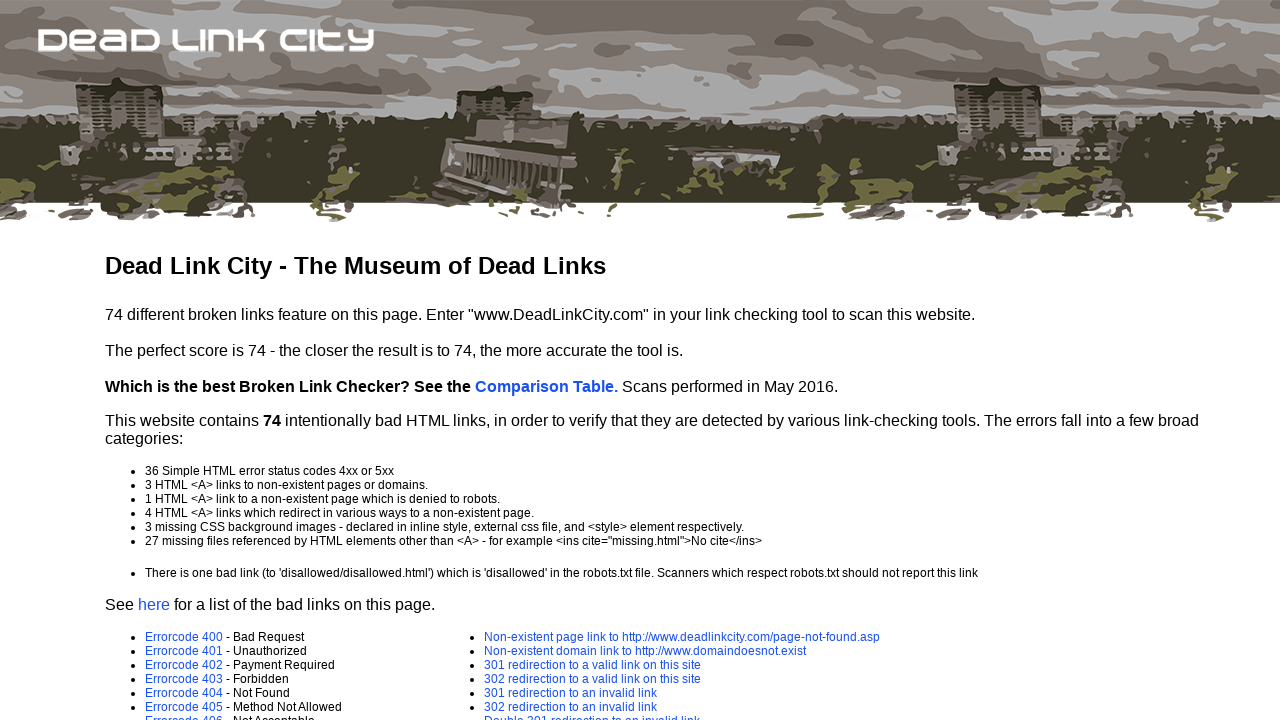

Checked if link is enabled: True
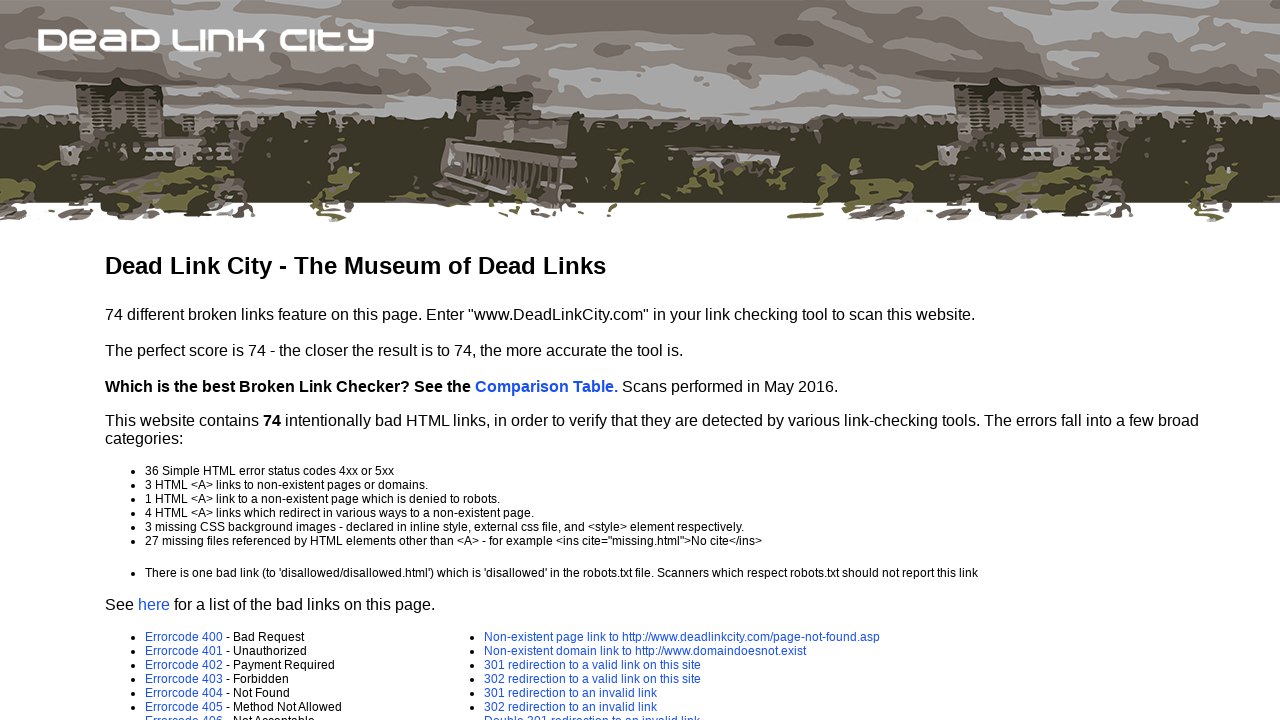

Hovered over link 1 to verify it is interactive at (546, 386) on a >> nth=0
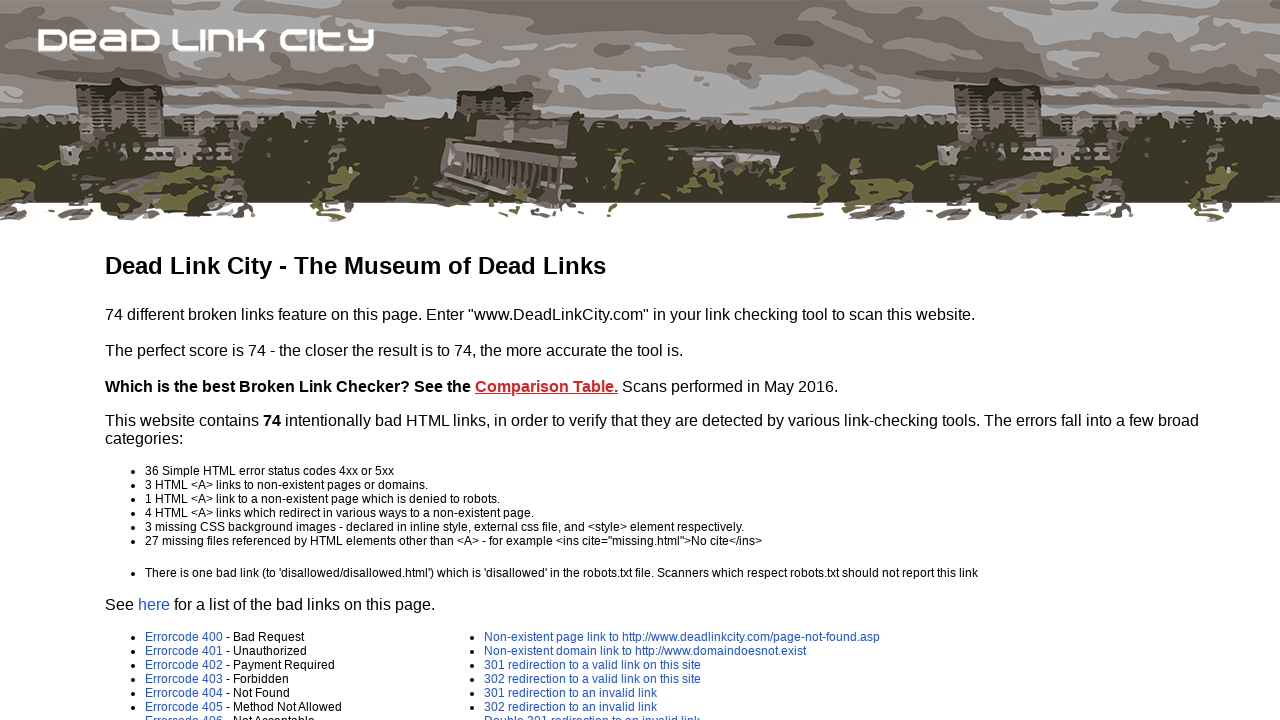

Selected link 2 of 10
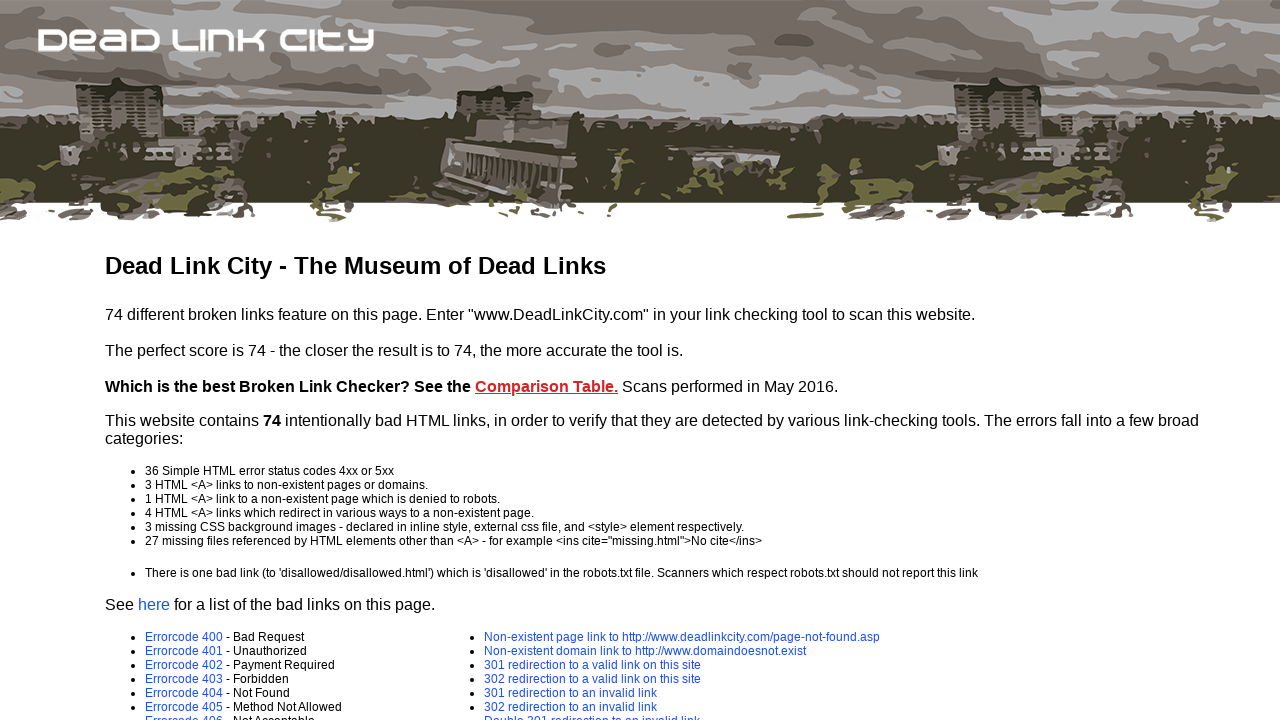

Retrieved href attribute: errorlist.asp
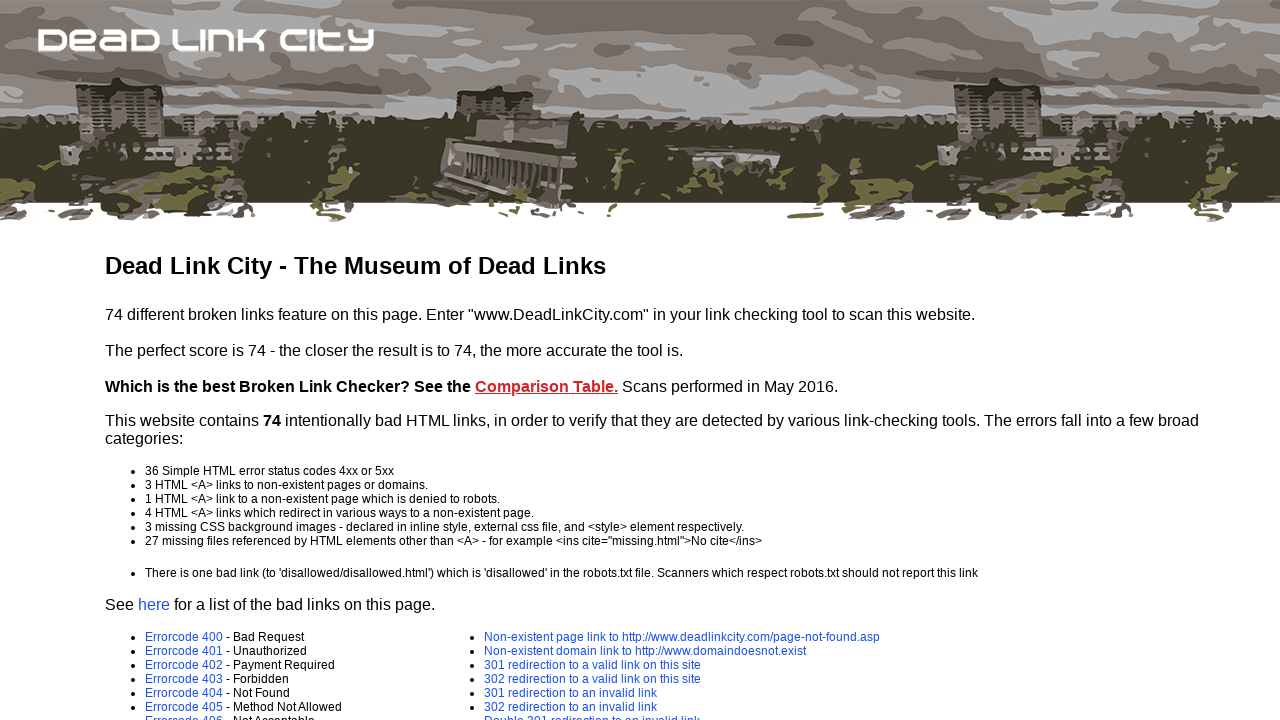

Checked if link is visible: True
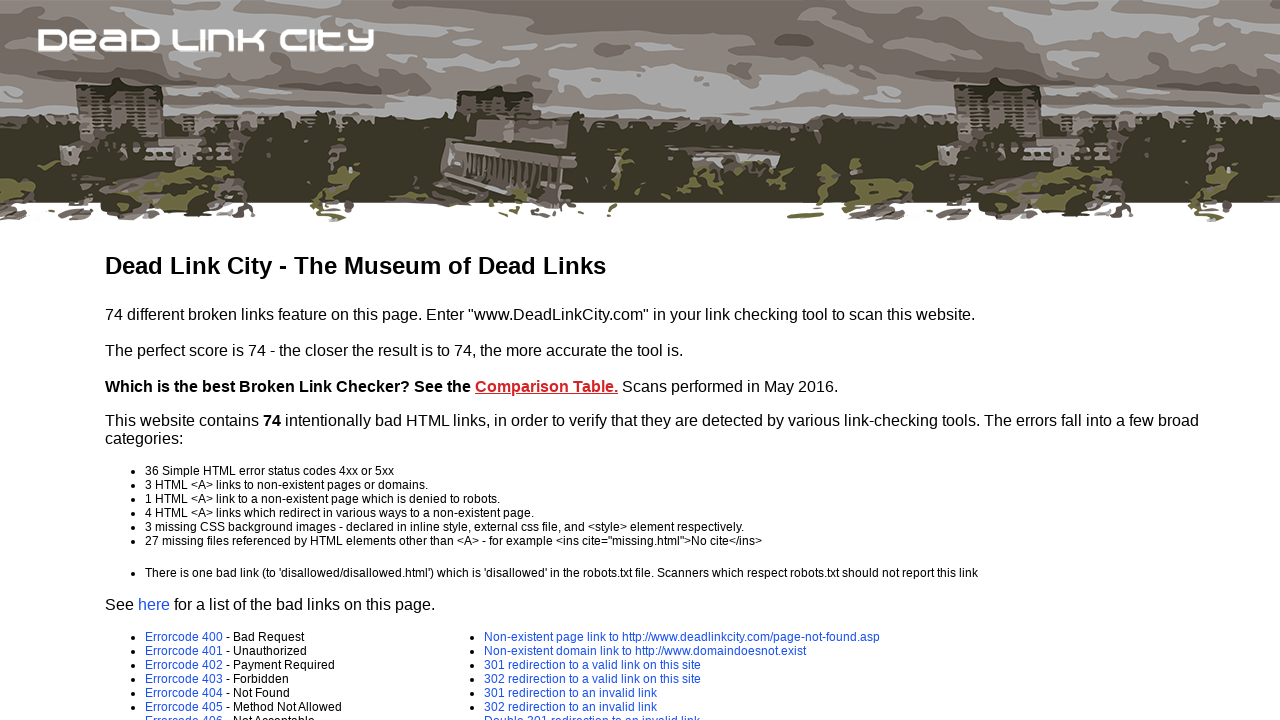

Checked if link is enabled: True
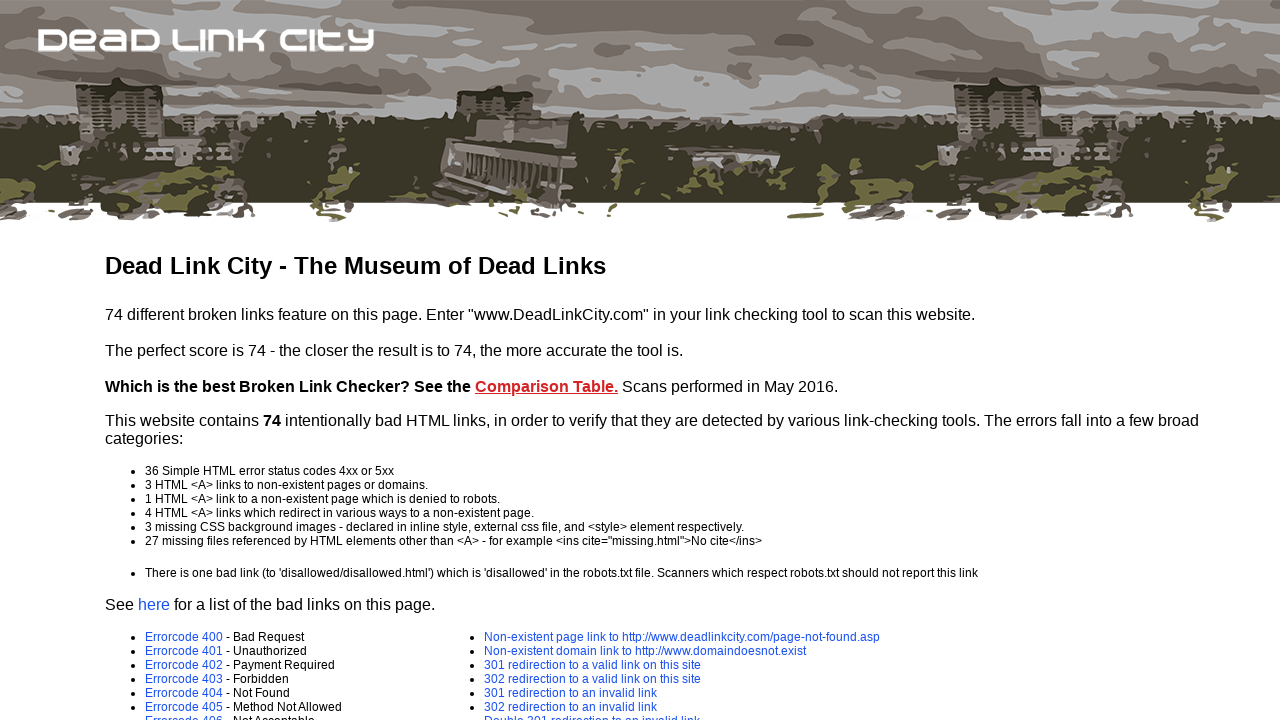

Hovered over link 2 to verify it is interactive at (154, 604) on a >> nth=1
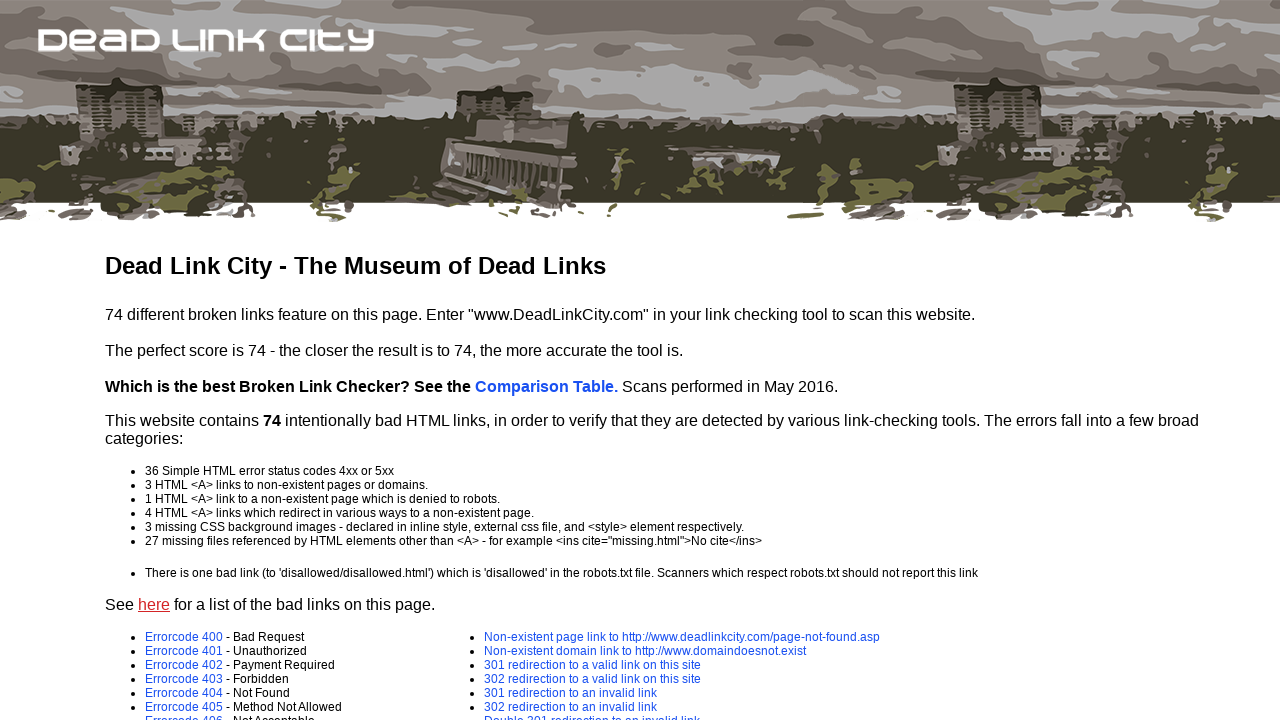

Selected link 3 of 10
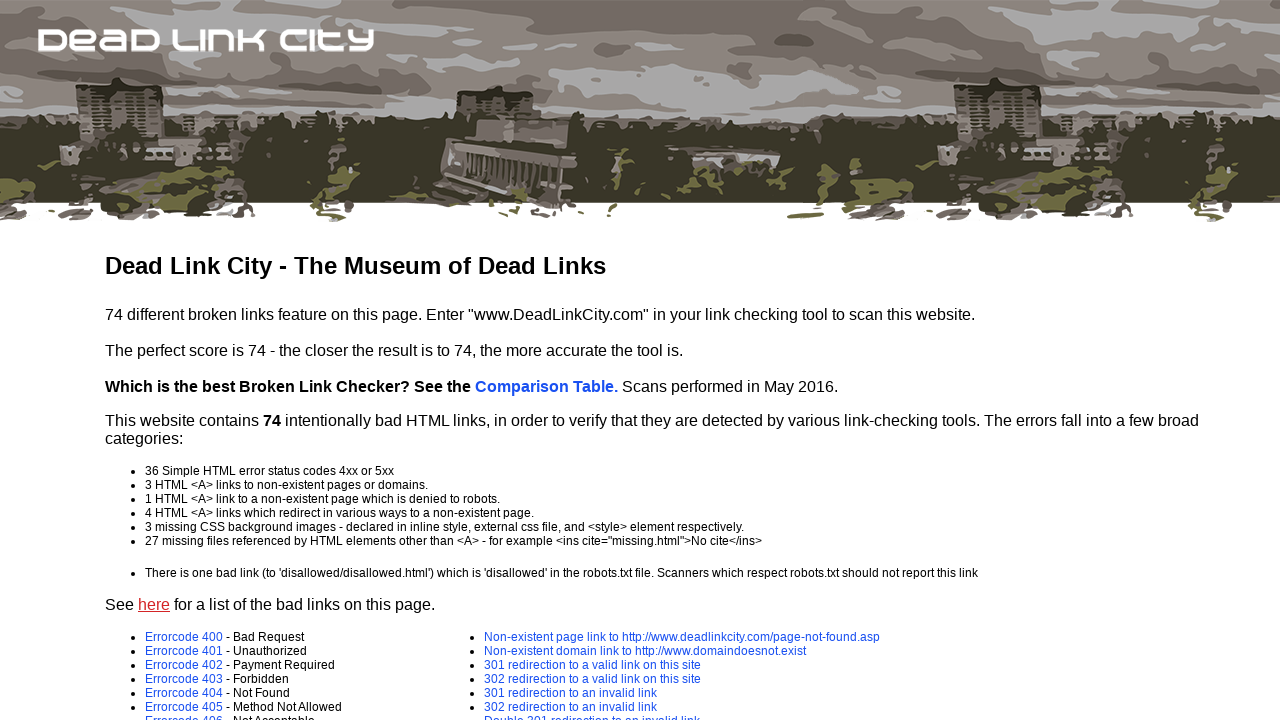

Retrieved href attribute: error-page.asp?e=400
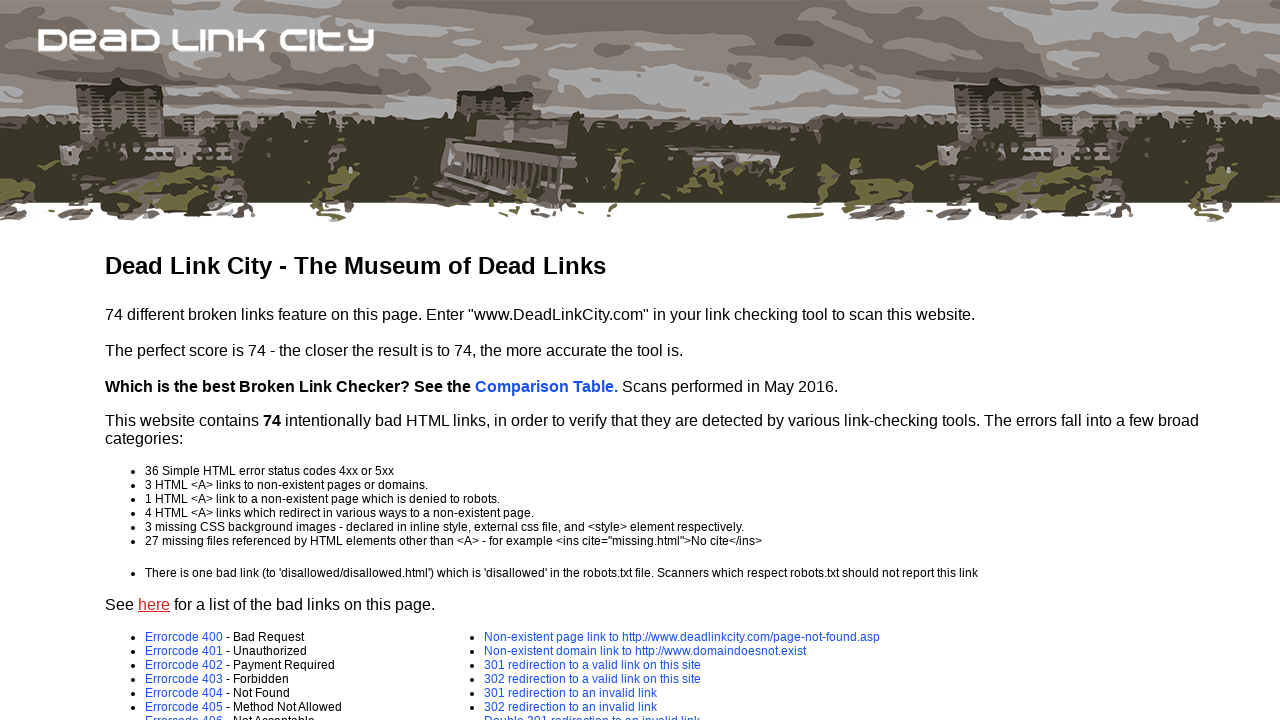

Checked if link is visible: True
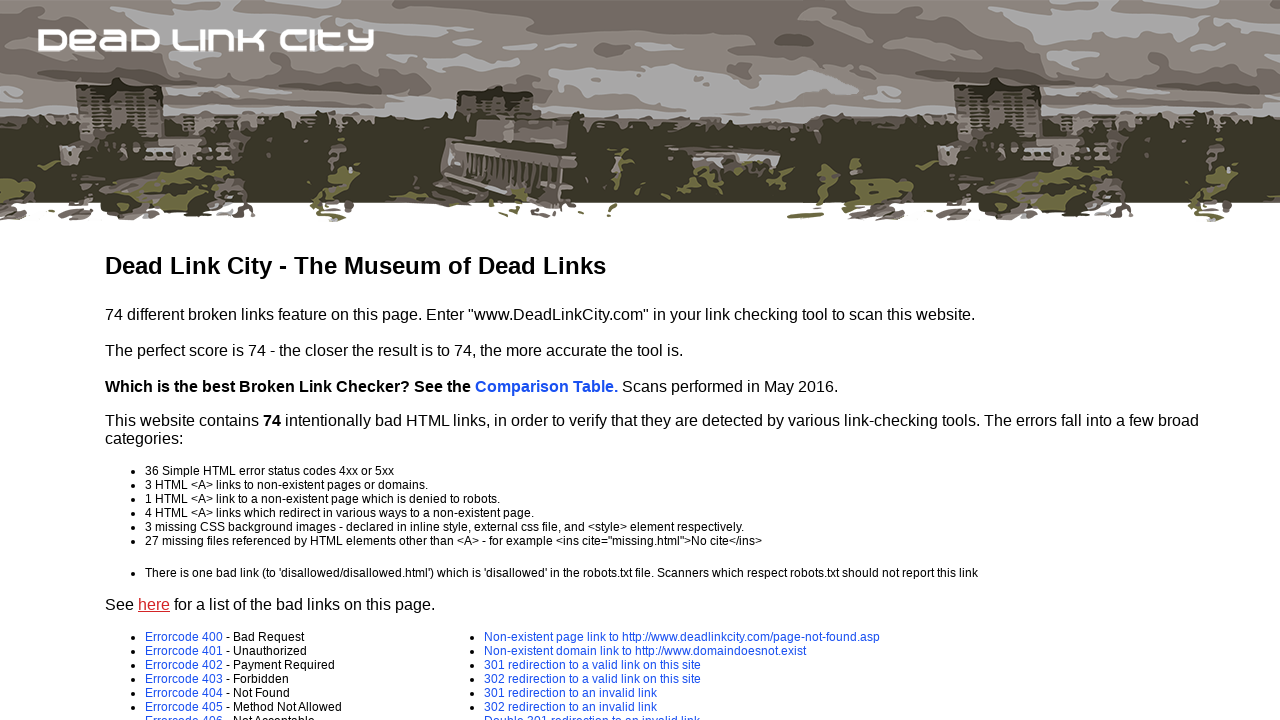

Checked if link is enabled: True
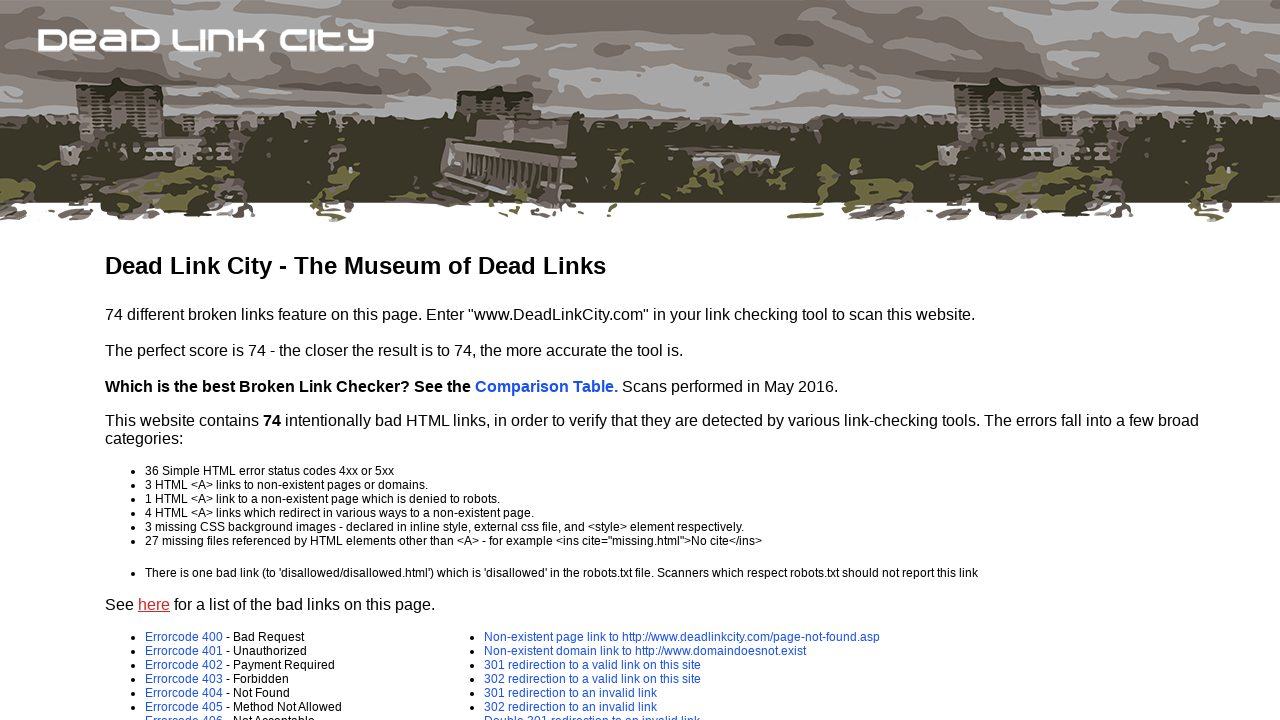

Hovered over link 3 to verify it is interactive at (184, 637) on a >> nth=2
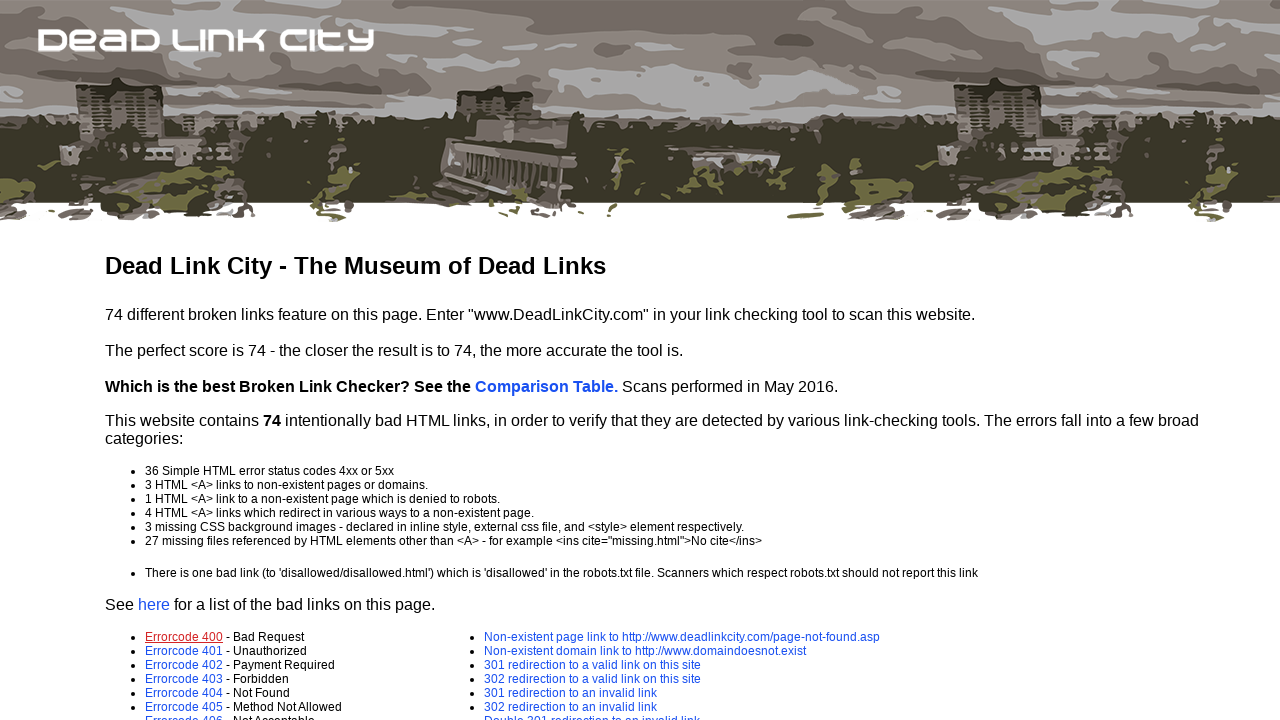

Selected link 4 of 10
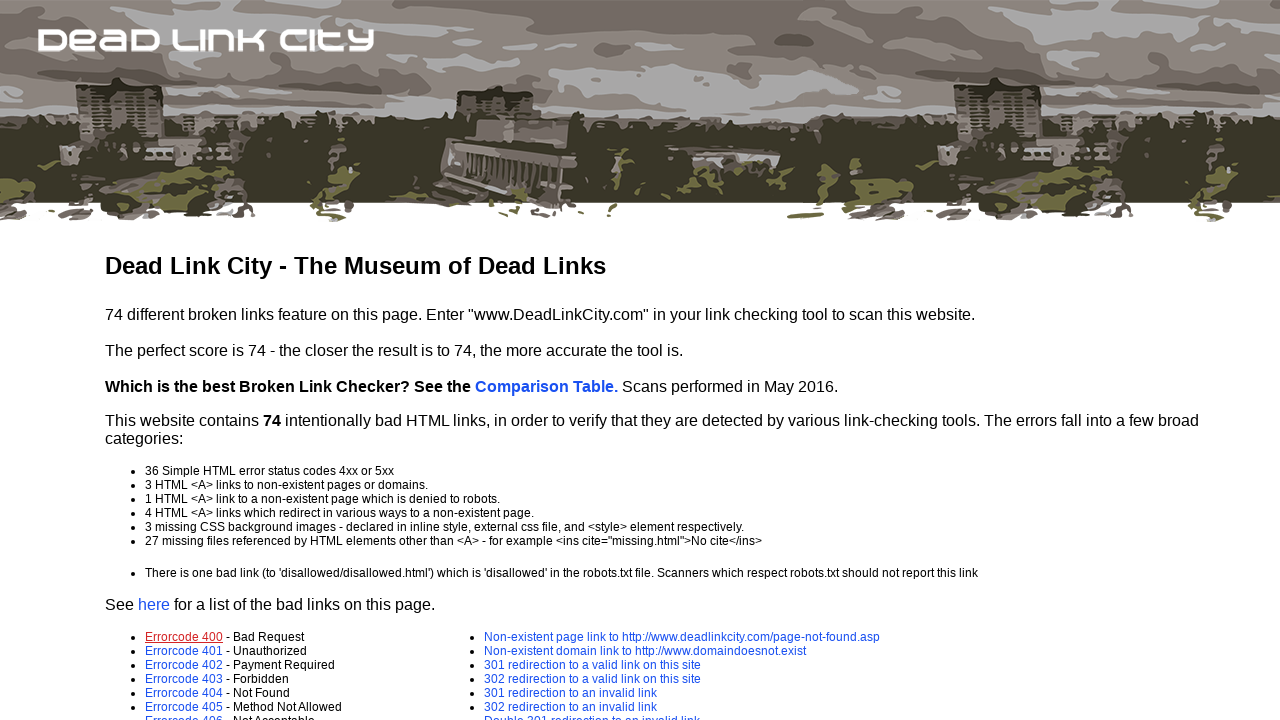

Retrieved href attribute: error-page.asp?e=401
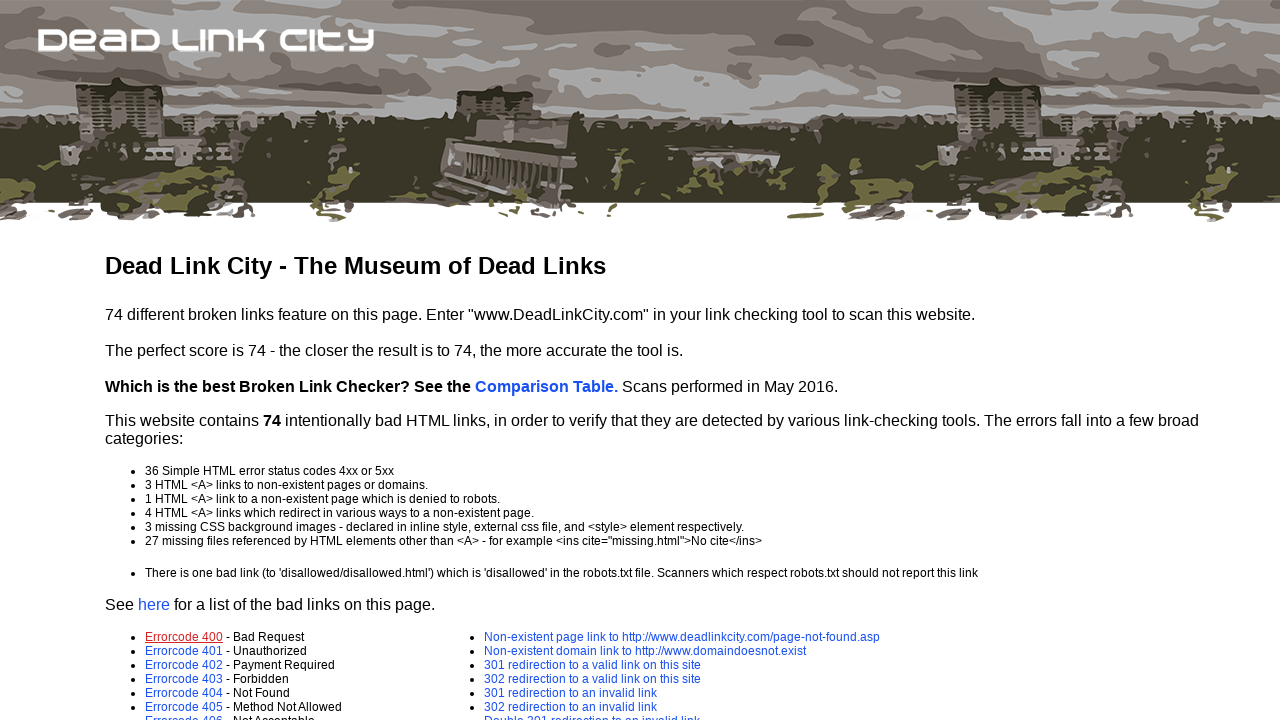

Checked if link is visible: True
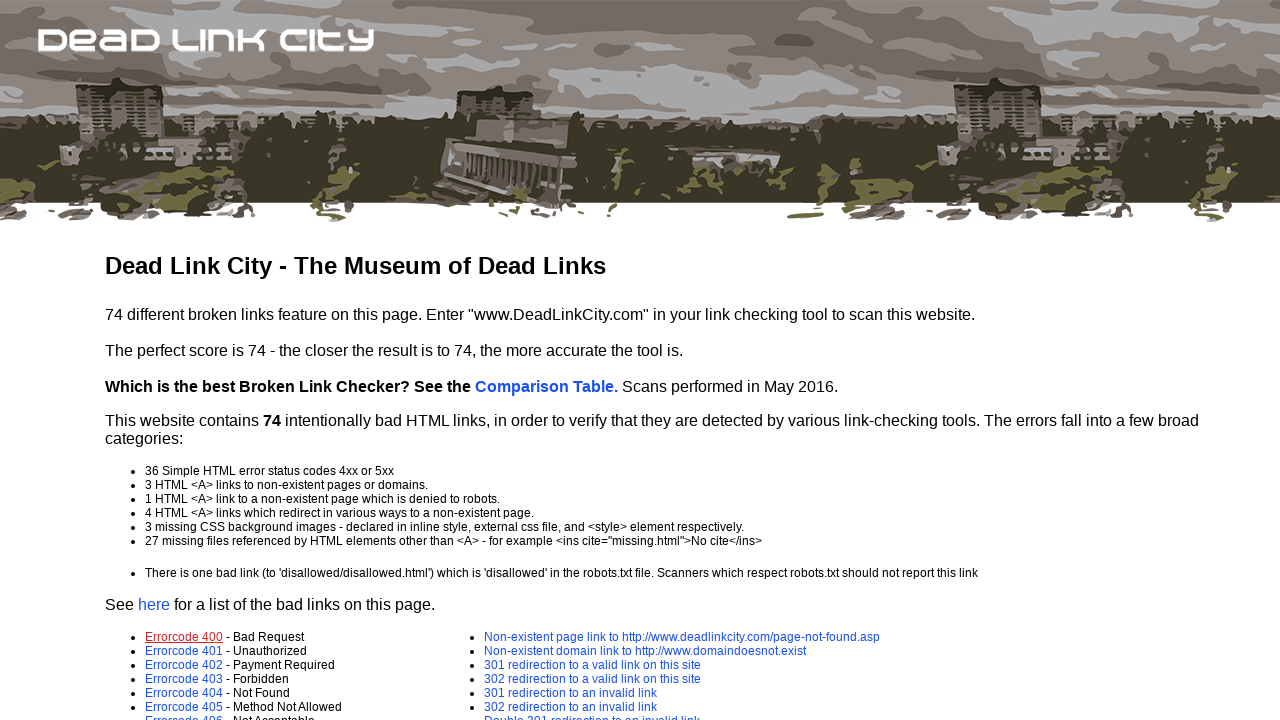

Checked if link is enabled: True
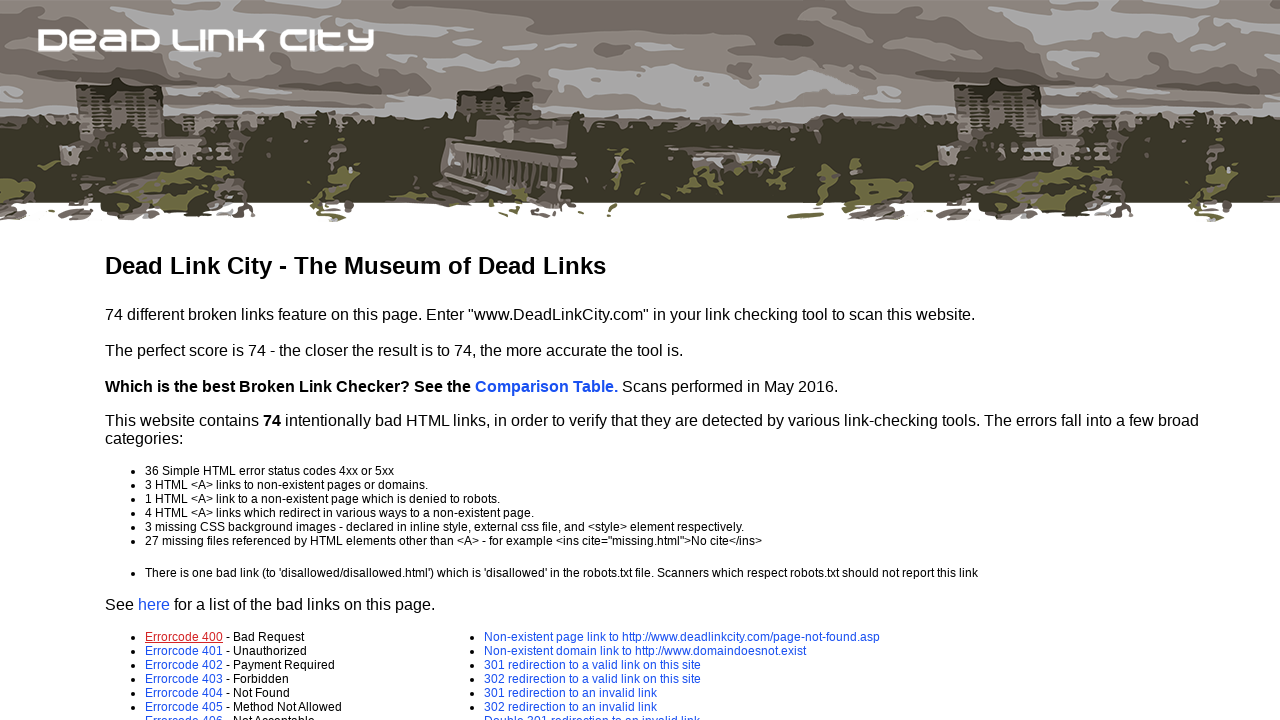

Hovered over link 4 to verify it is interactive at (184, 651) on a >> nth=3
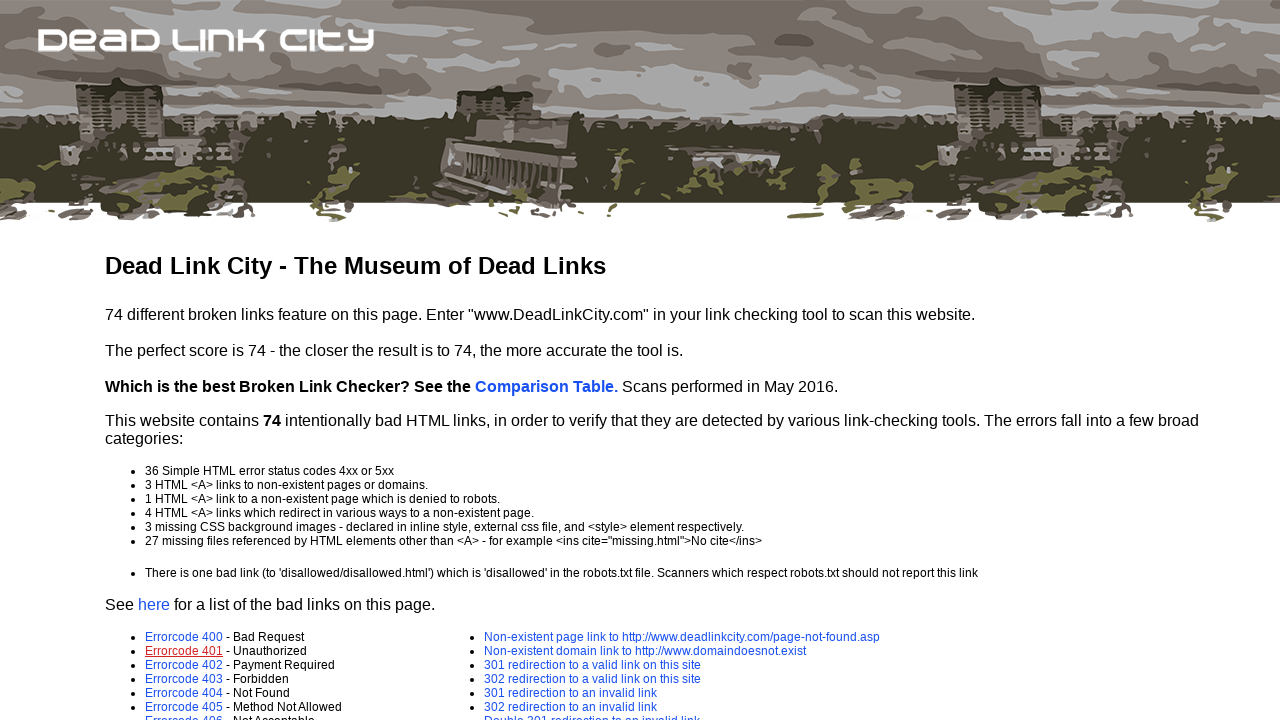

Selected link 5 of 10
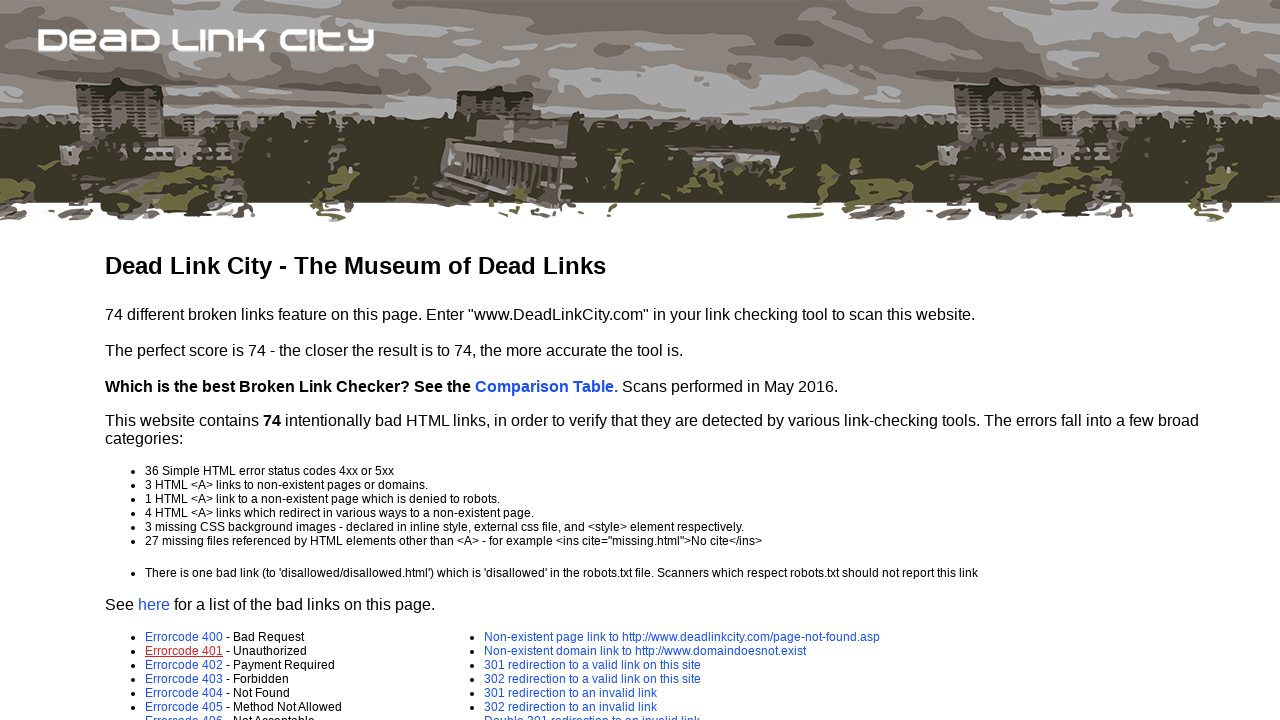

Retrieved href attribute: error-page.asp?e=402
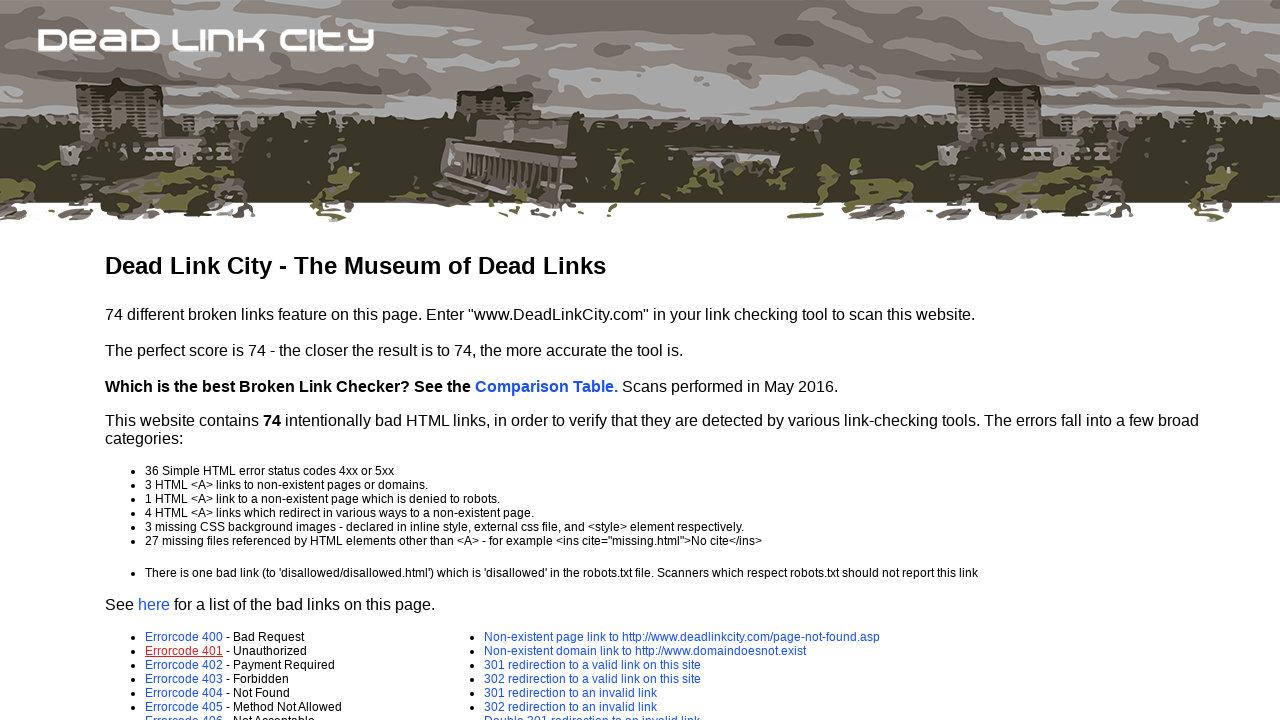

Checked if link is visible: True
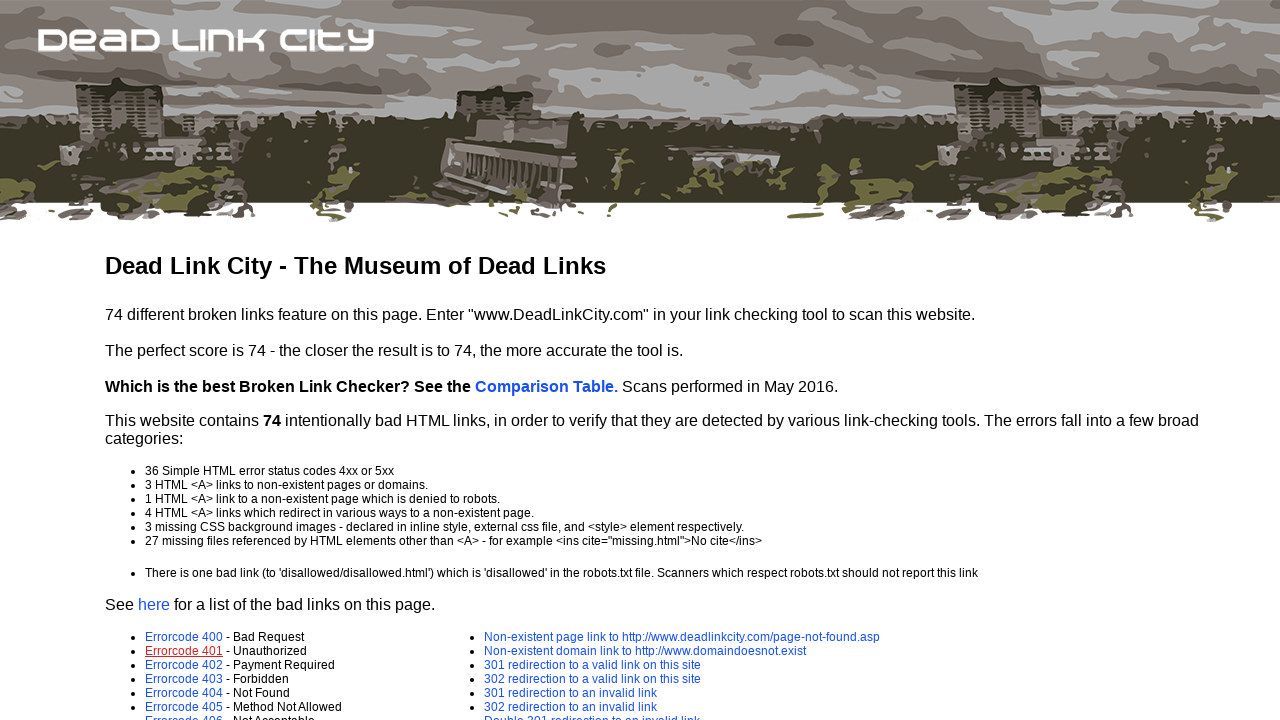

Checked if link is enabled: True
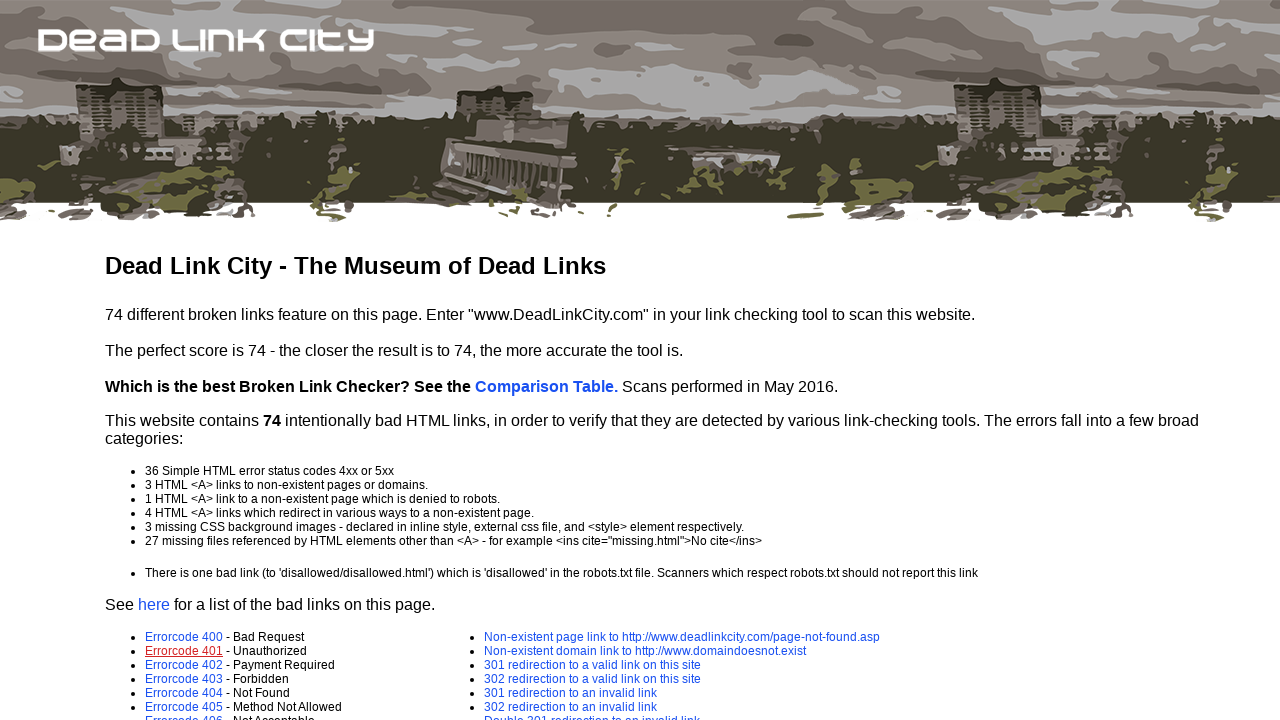

Hovered over link 5 to verify it is interactive at (184, 665) on a >> nth=4
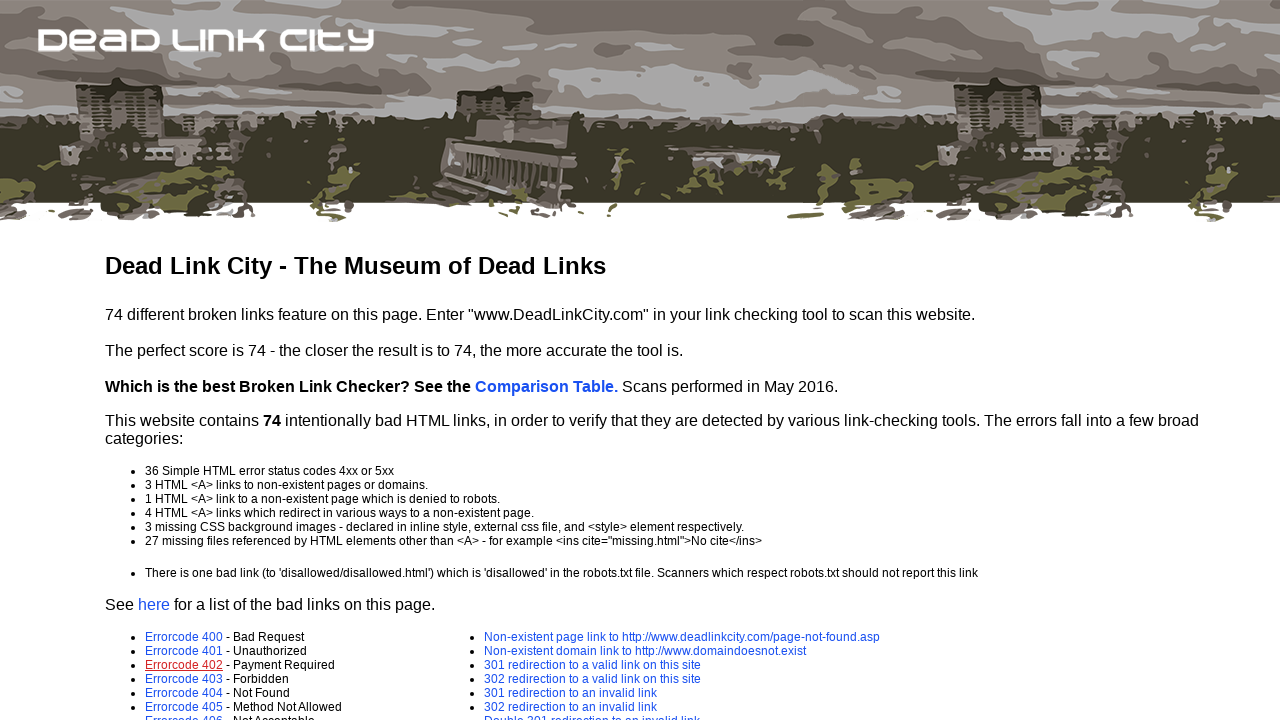

Selected link 6 of 10
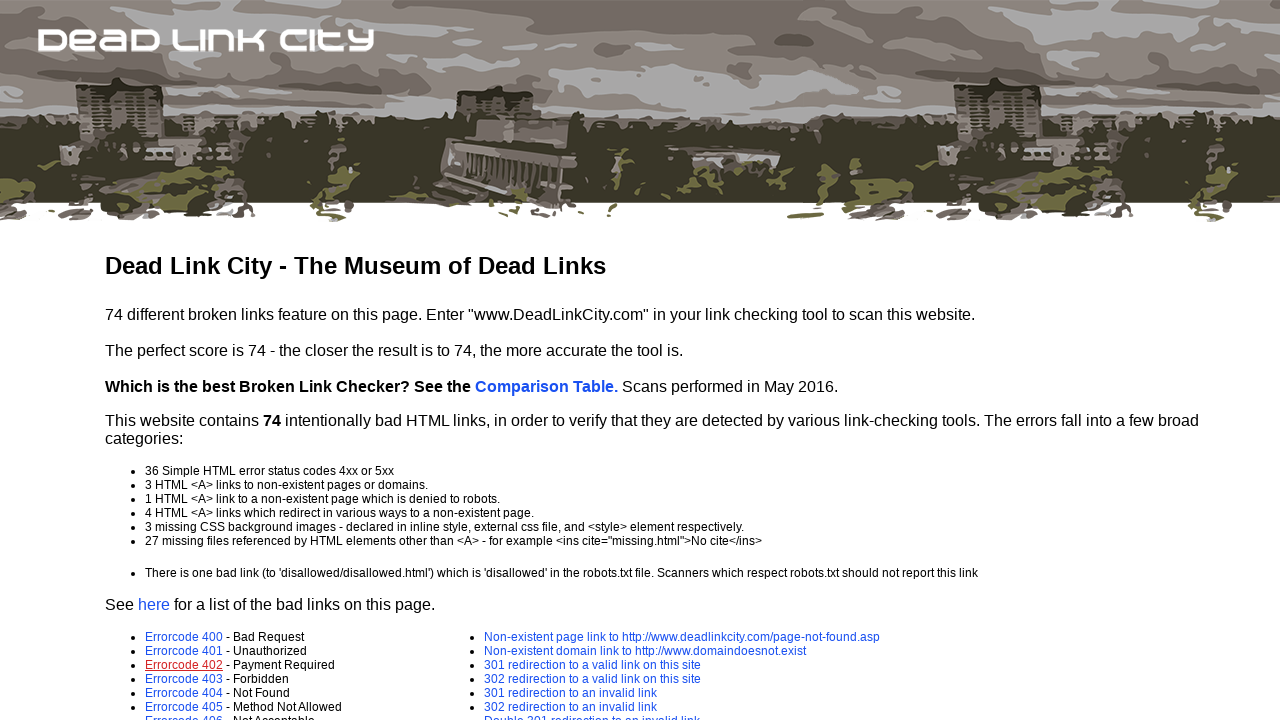

Retrieved href attribute: error-page.asp?e=403
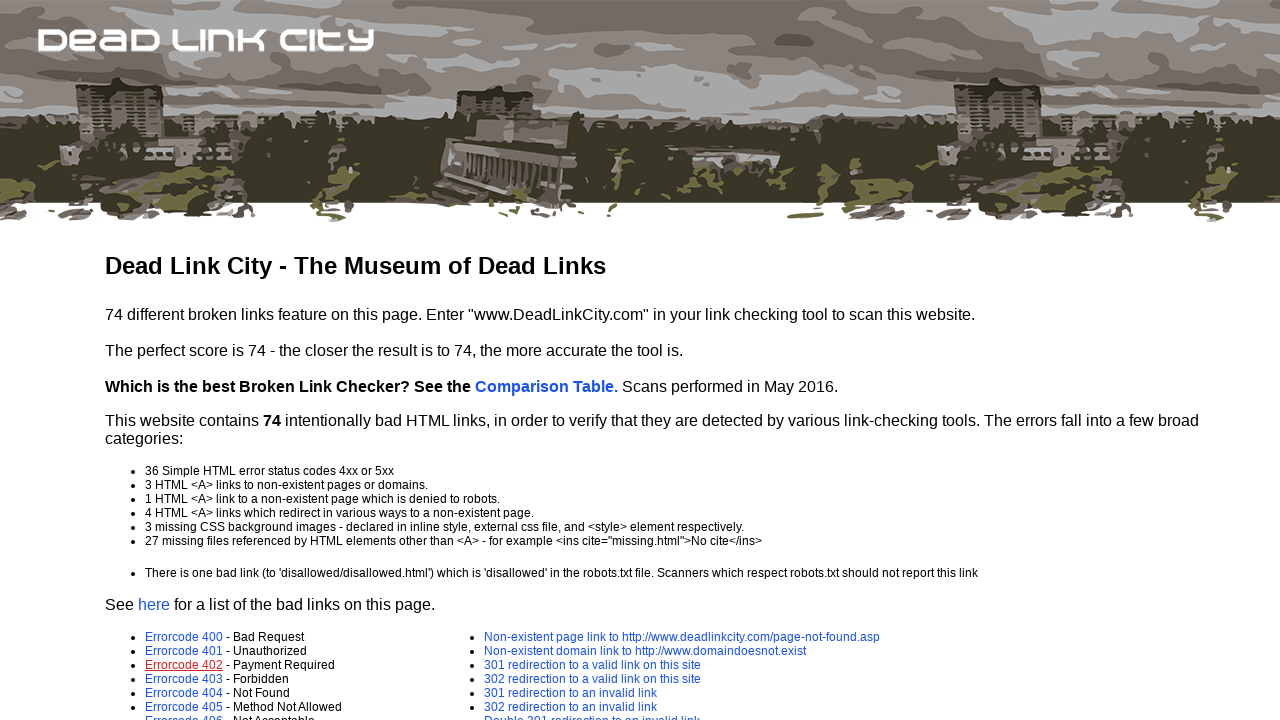

Checked if link is visible: True
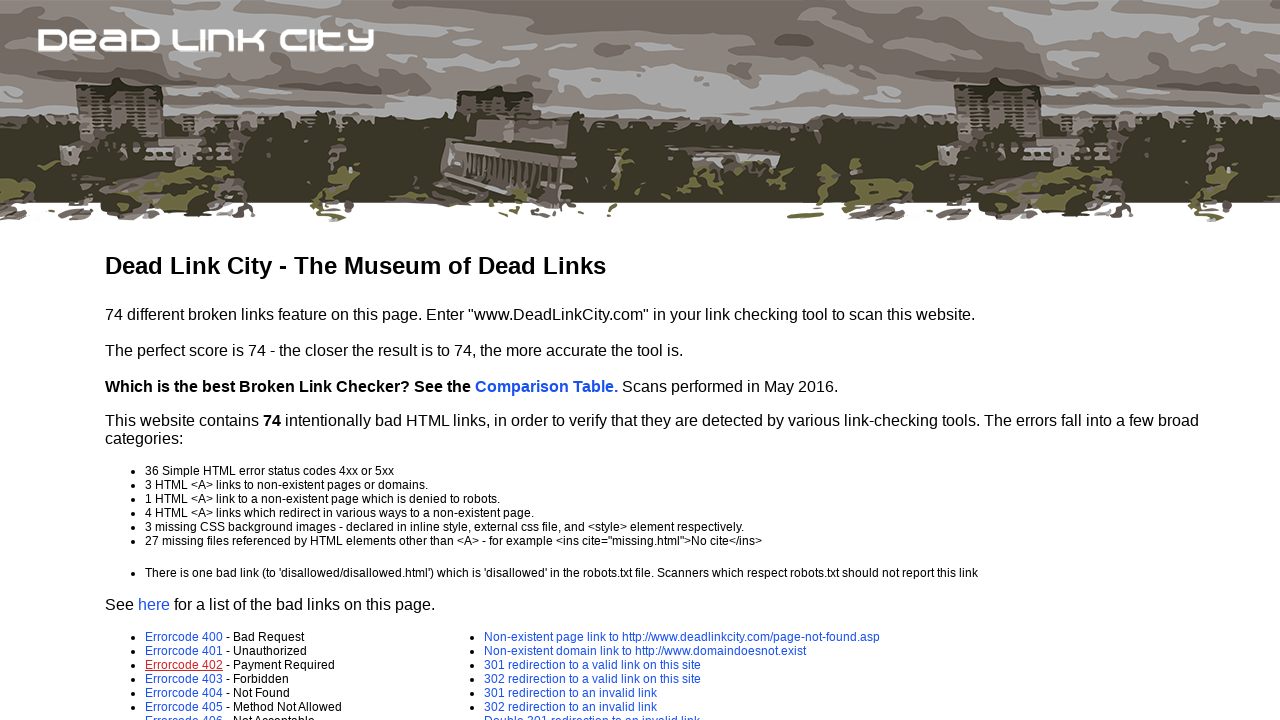

Checked if link is enabled: True
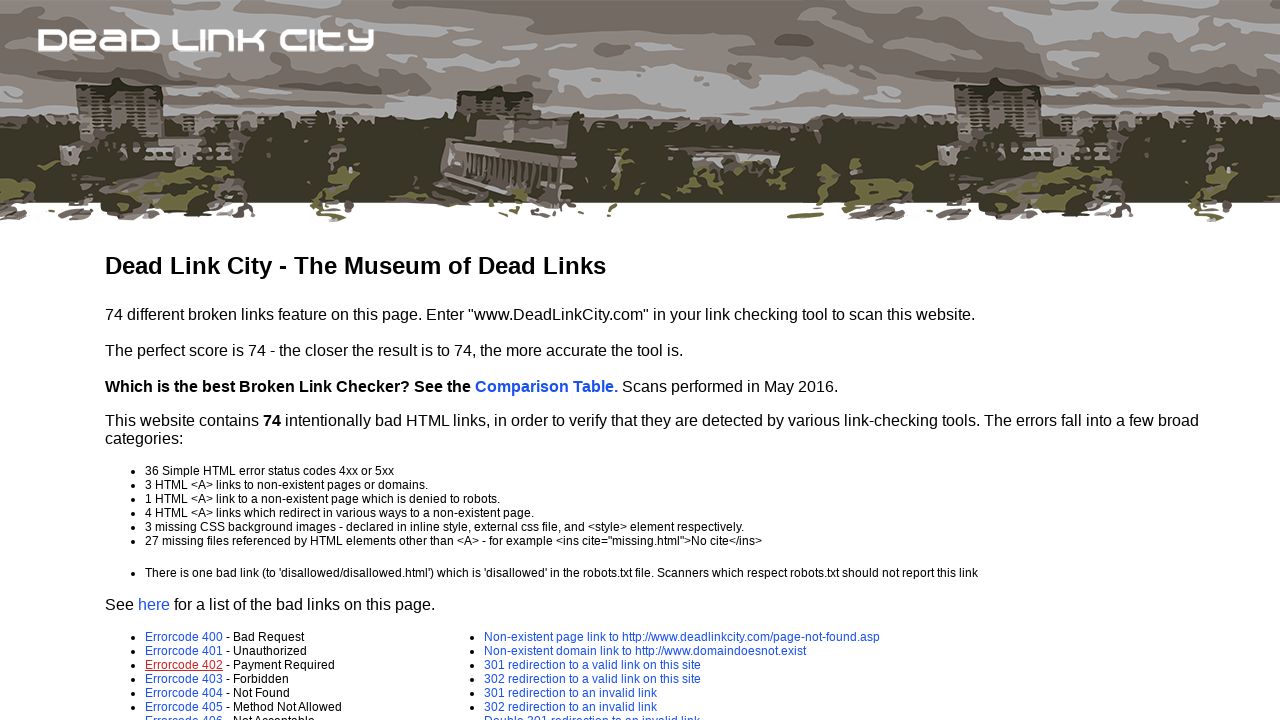

Hovered over link 6 to verify it is interactive at (184, 679) on a >> nth=5
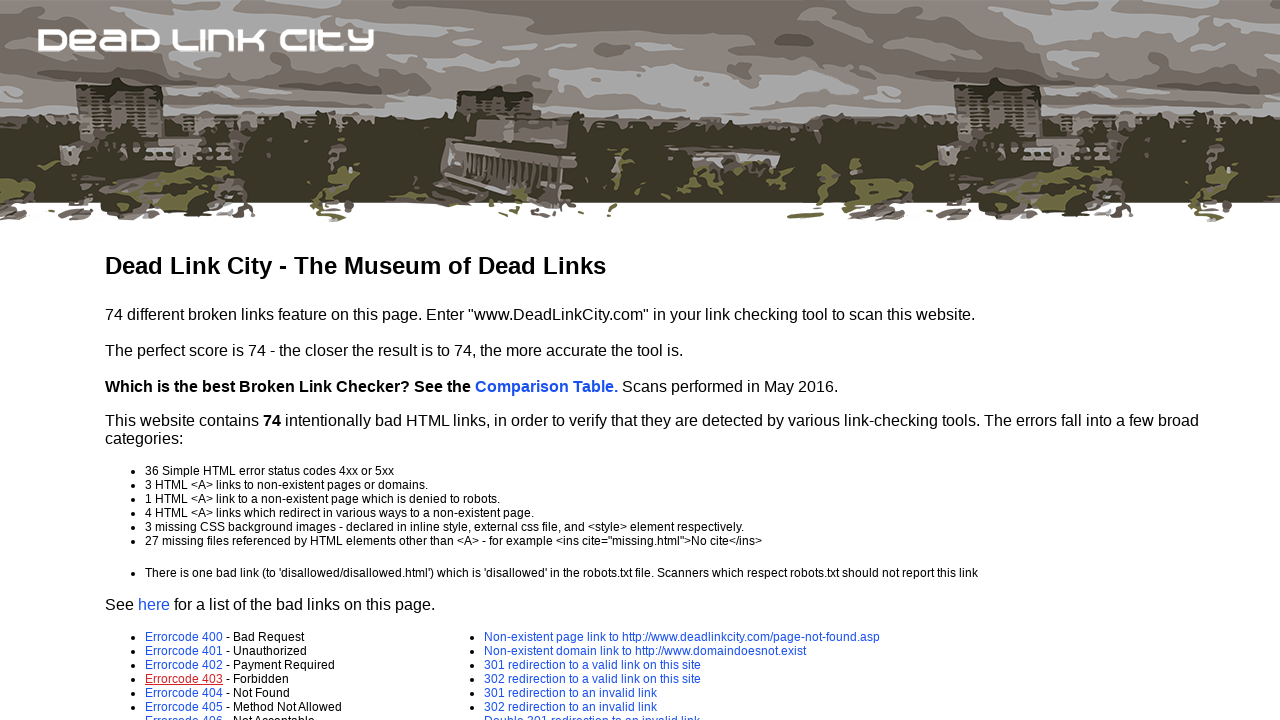

Selected link 7 of 10
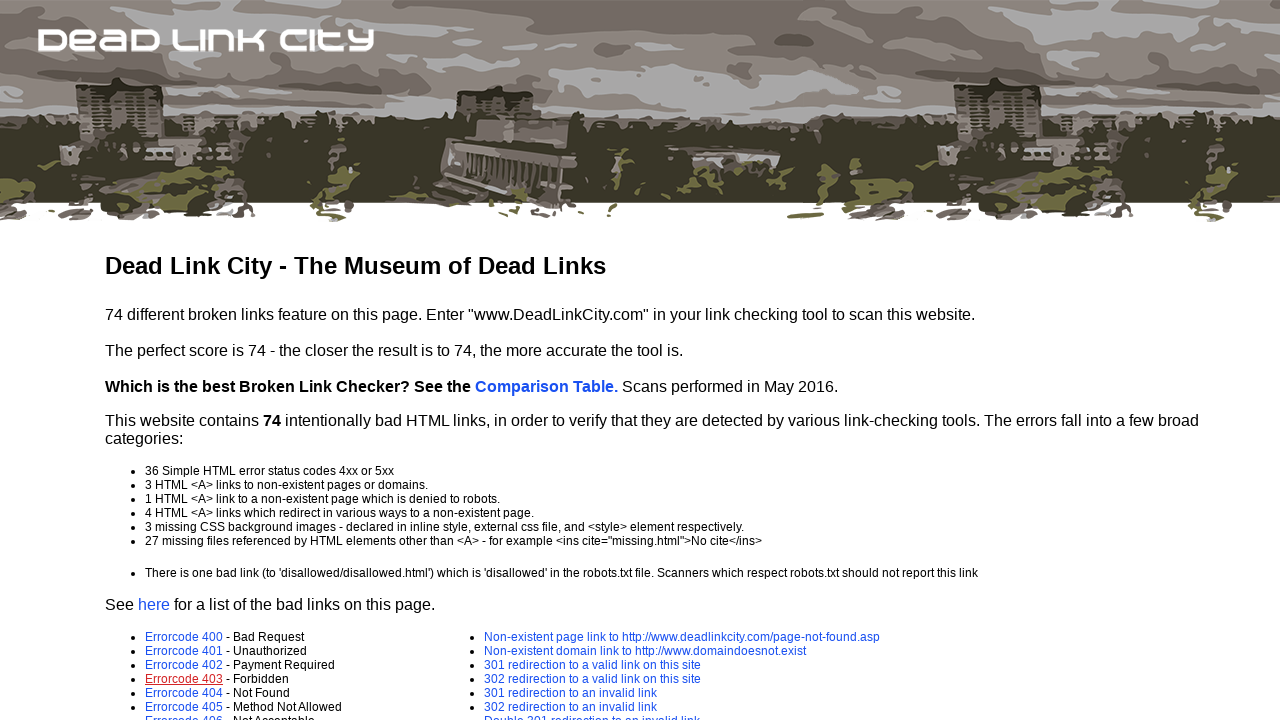

Retrieved href attribute: error-page.asp?e=404
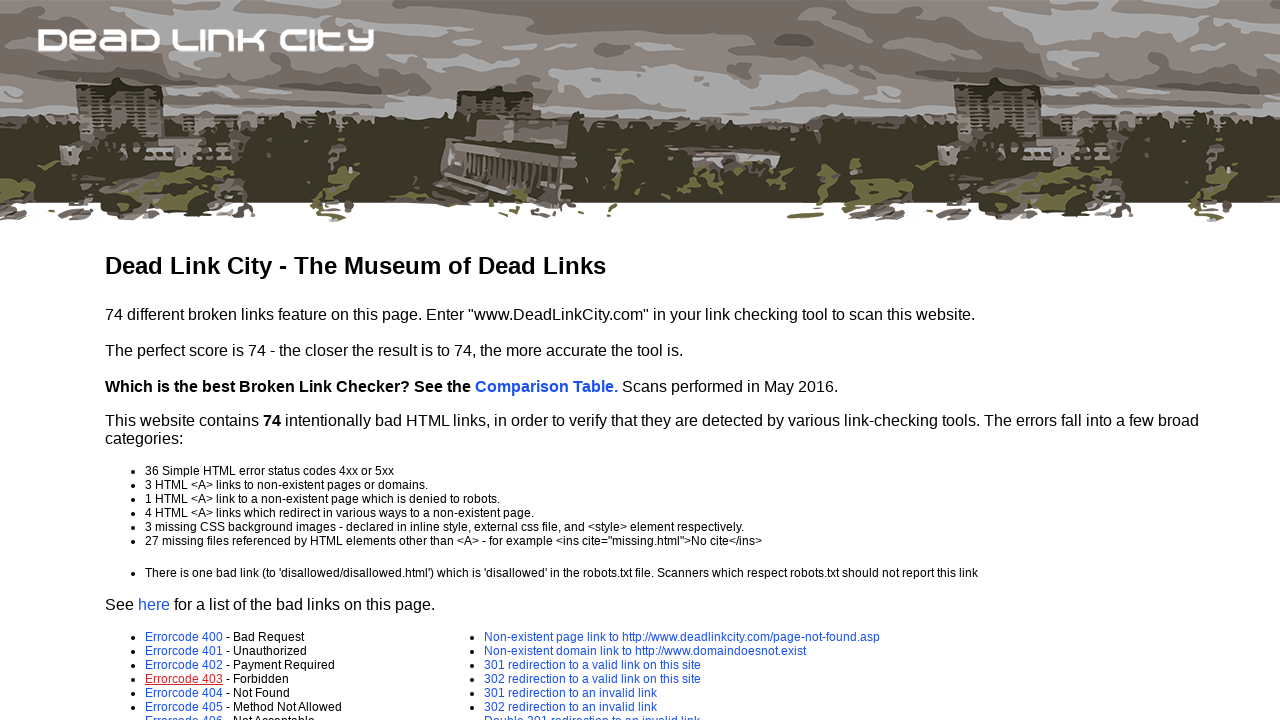

Checked if link is visible: True
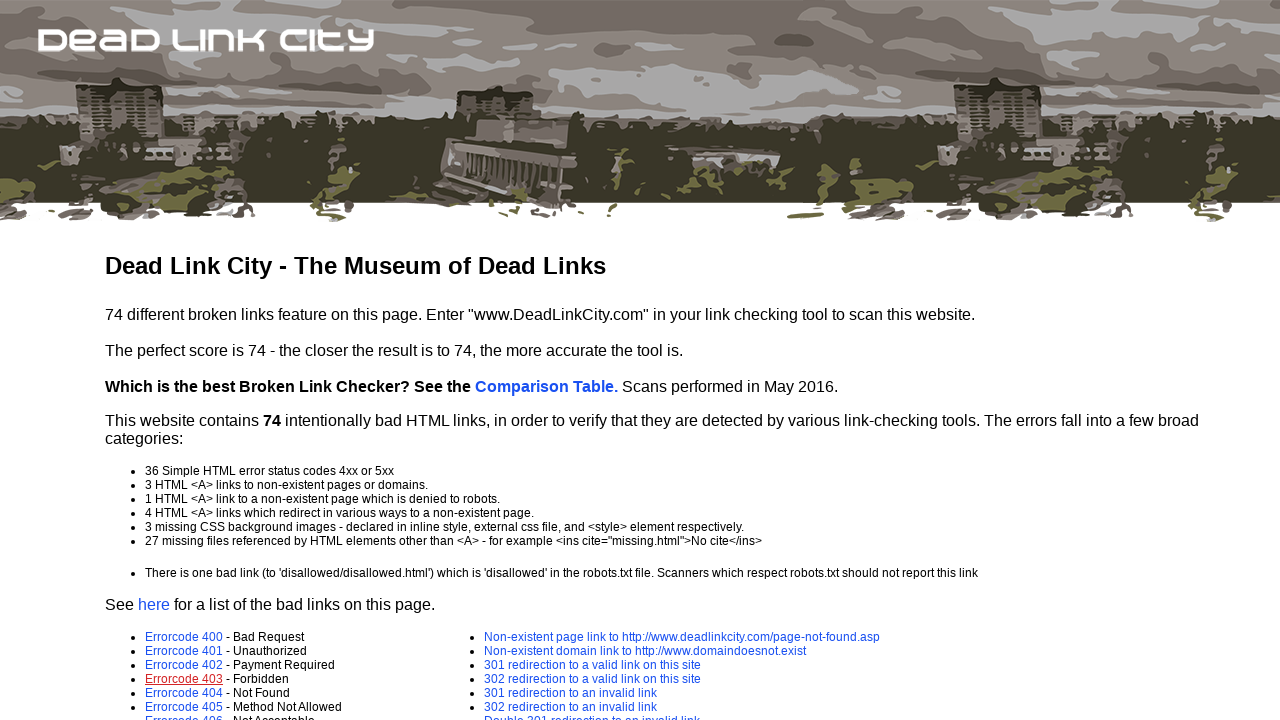

Checked if link is enabled: True
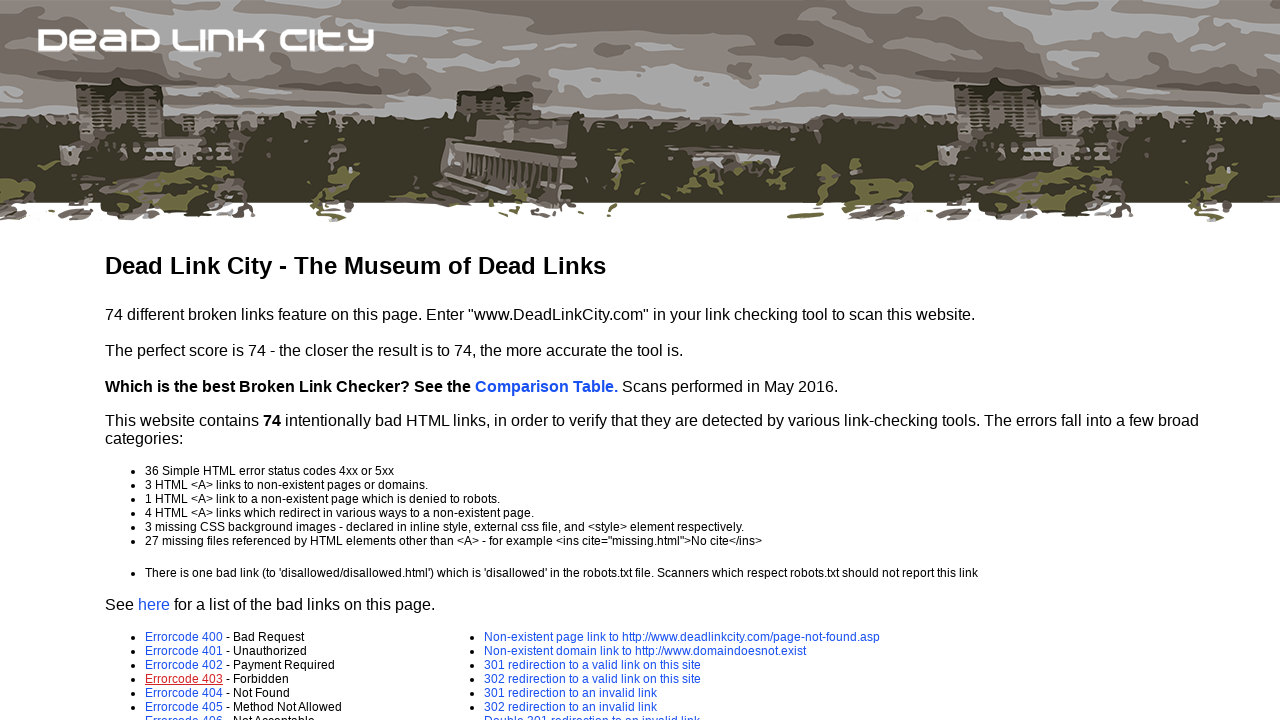

Hovered over link 7 to verify it is interactive at (184, 693) on a >> nth=6
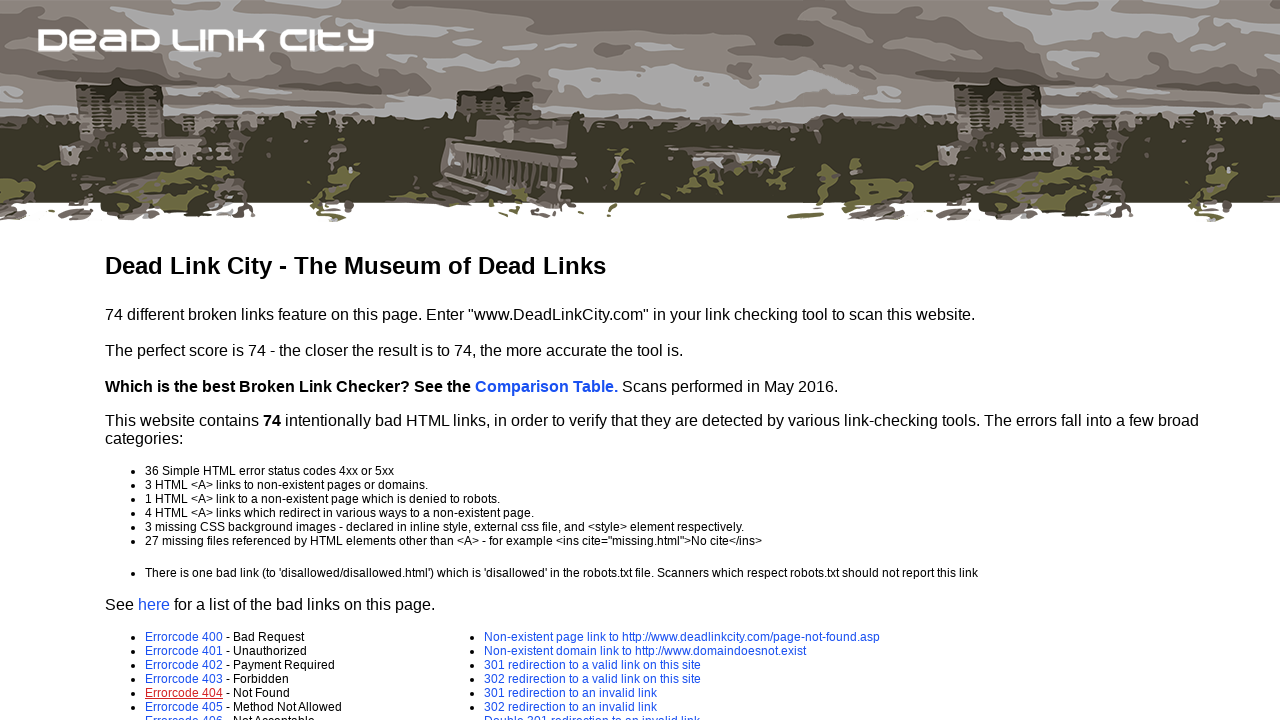

Selected link 8 of 10
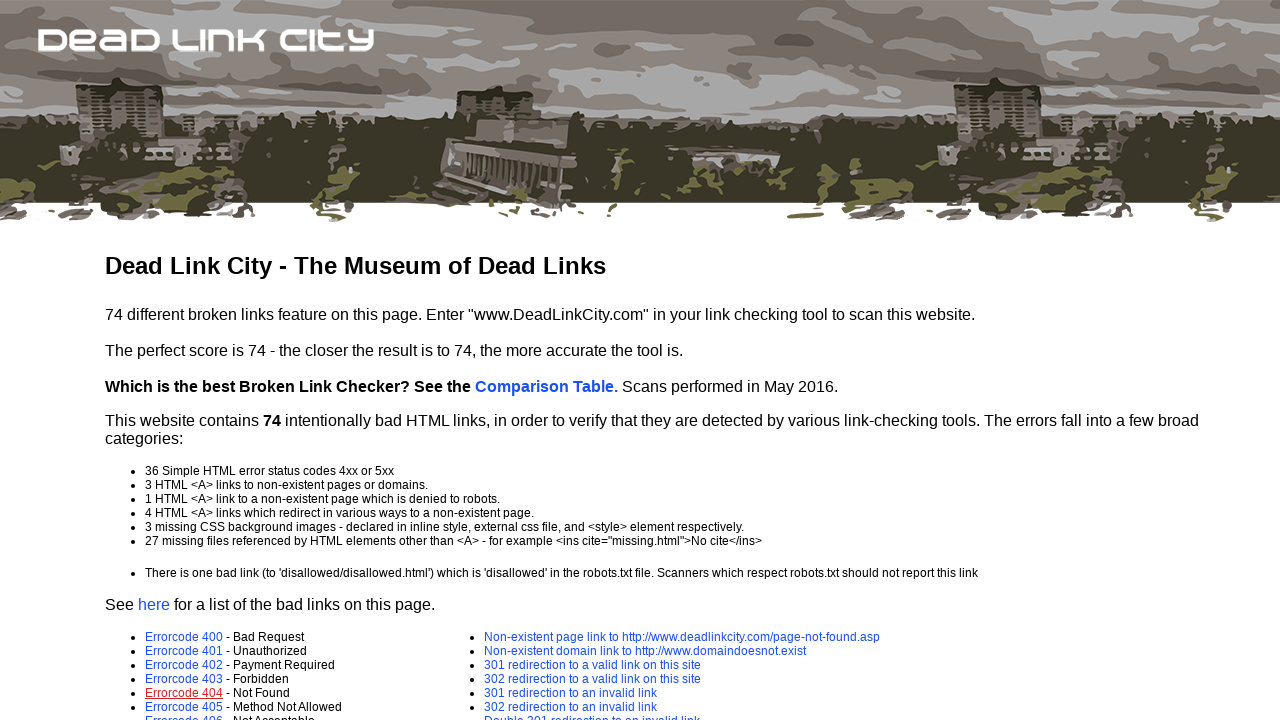

Retrieved href attribute: error-page.asp?e=405
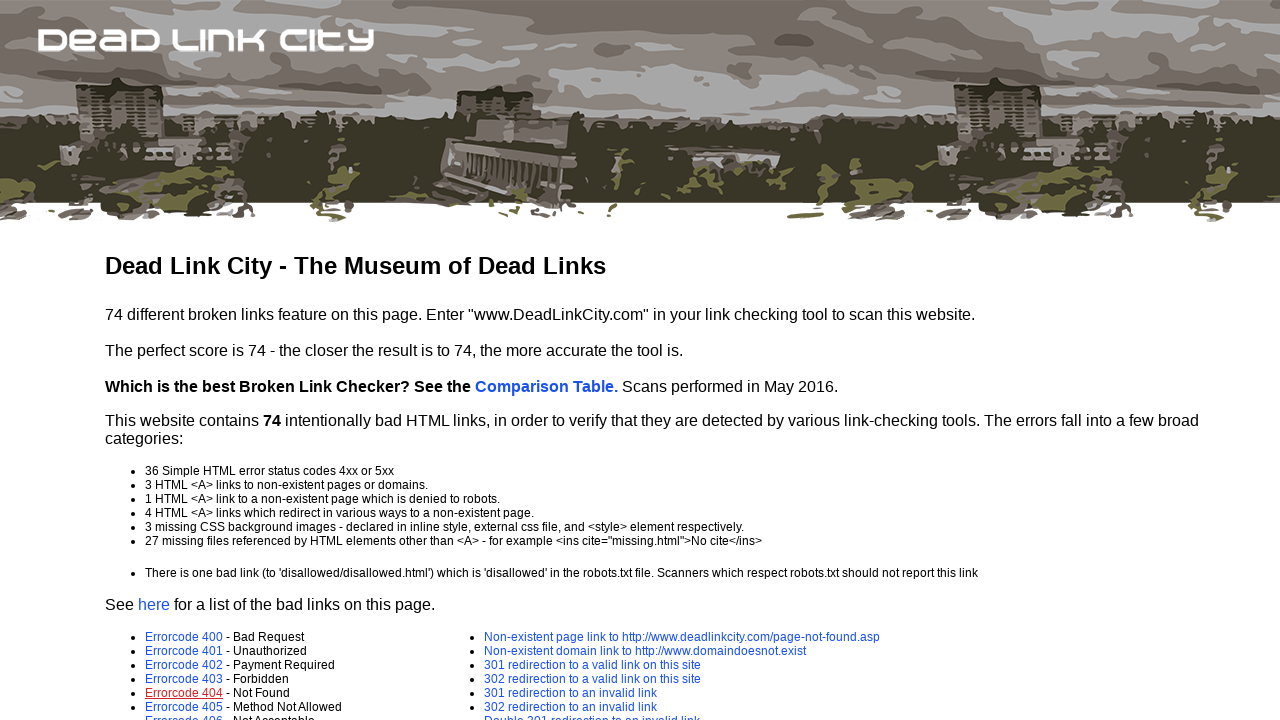

Checked if link is visible: True
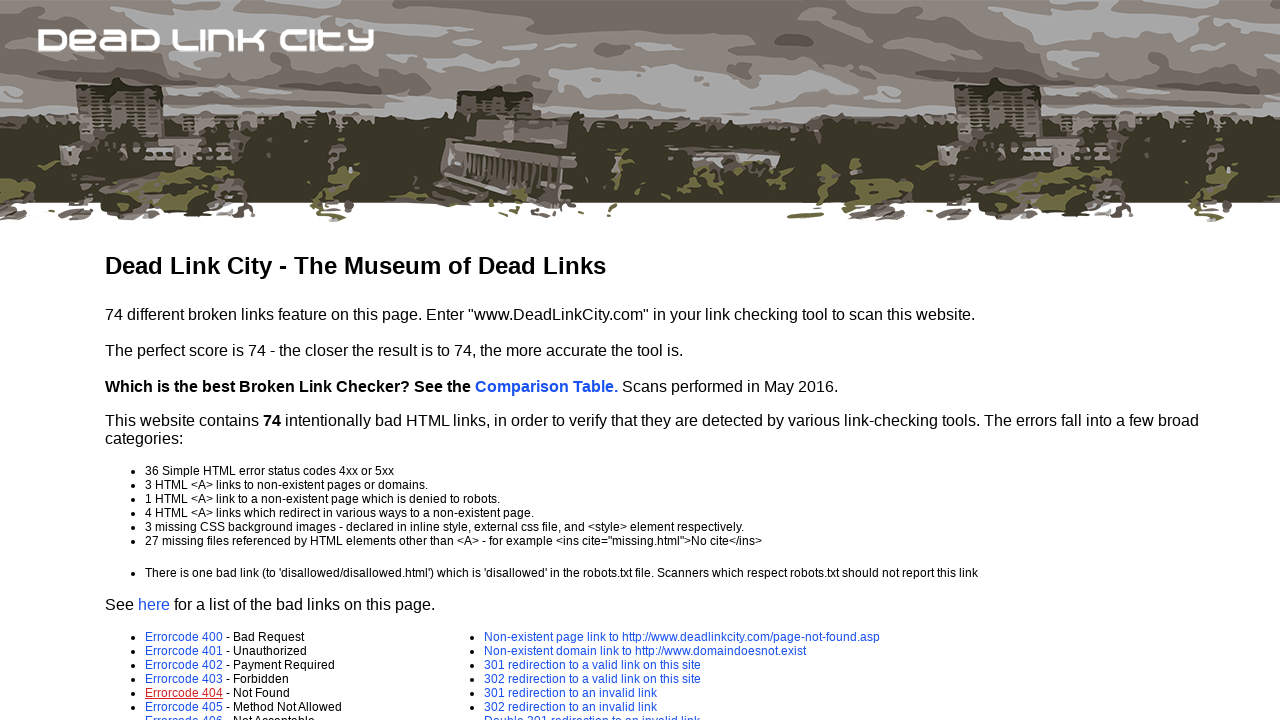

Checked if link is enabled: True
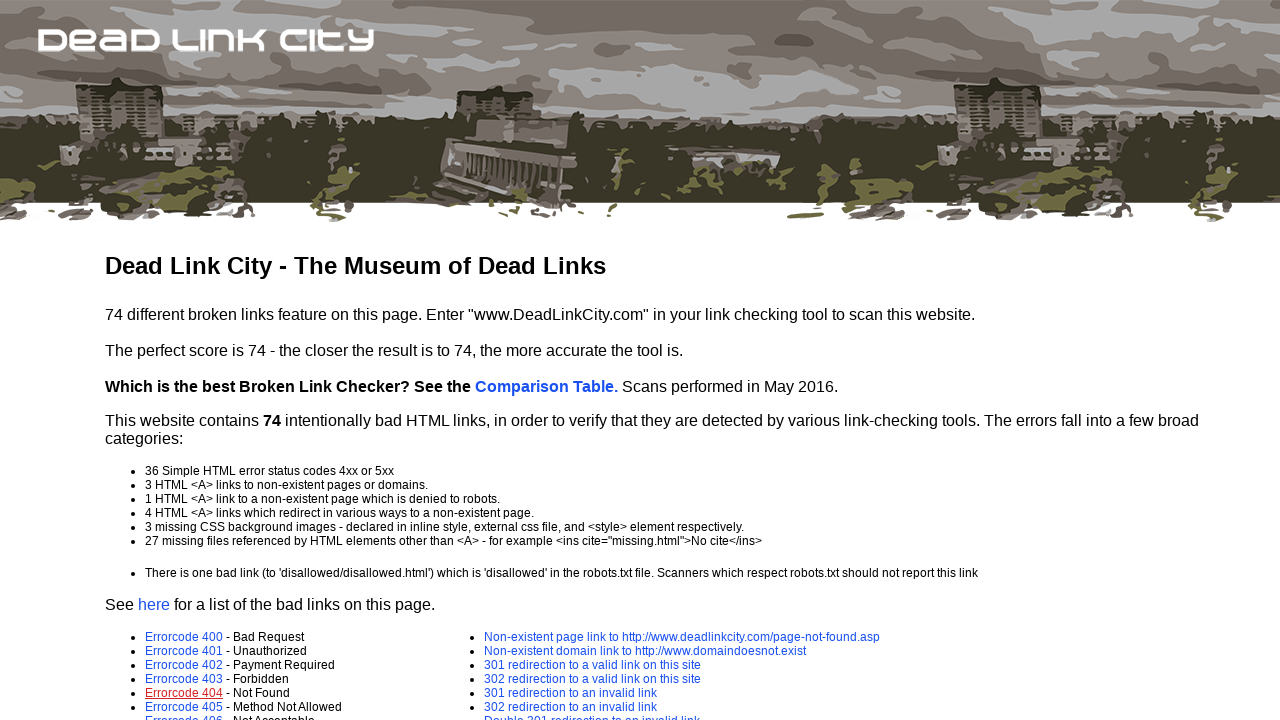

Hovered over link 8 to verify it is interactive at (184, 707) on a >> nth=7
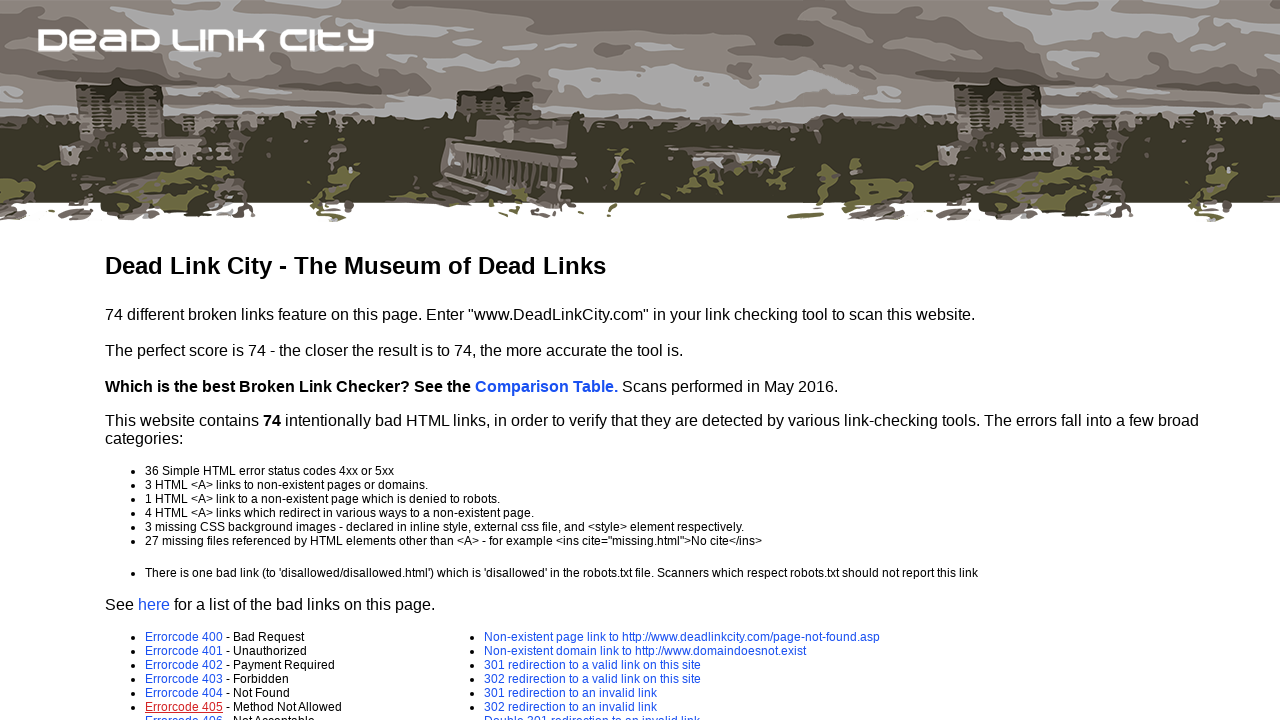

Selected link 9 of 10
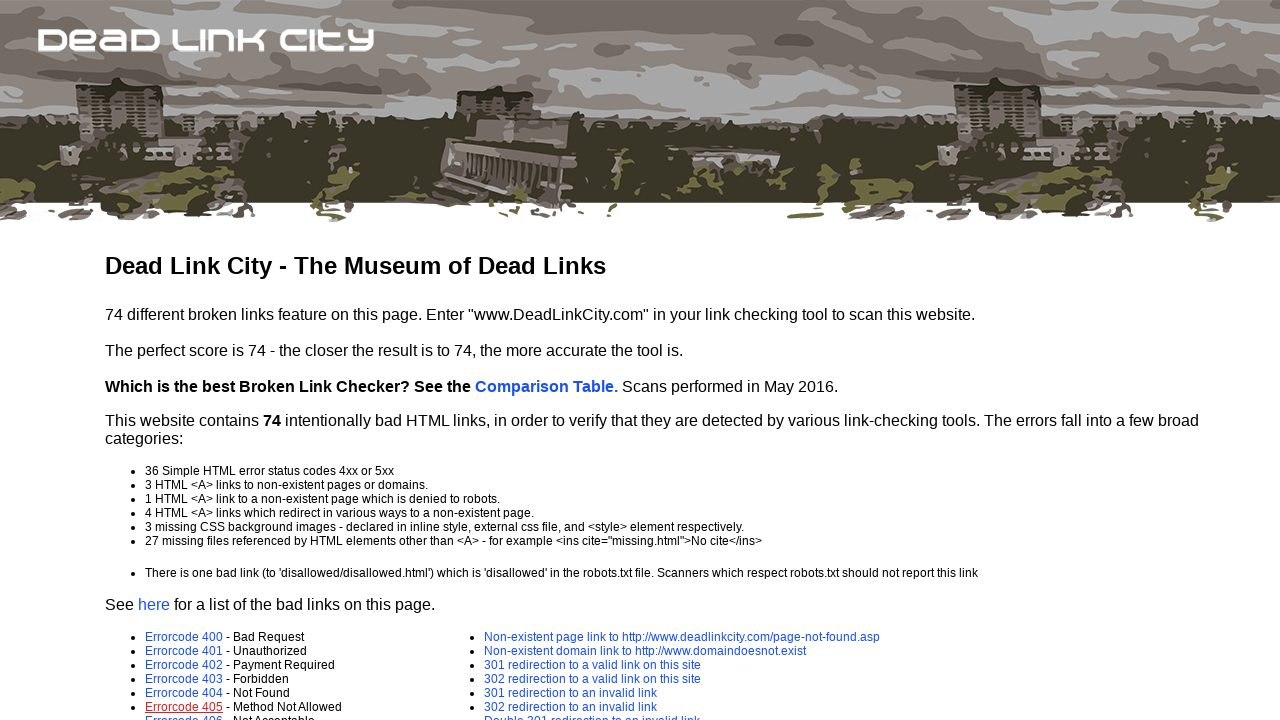

Retrieved href attribute: error-page.asp?e=406
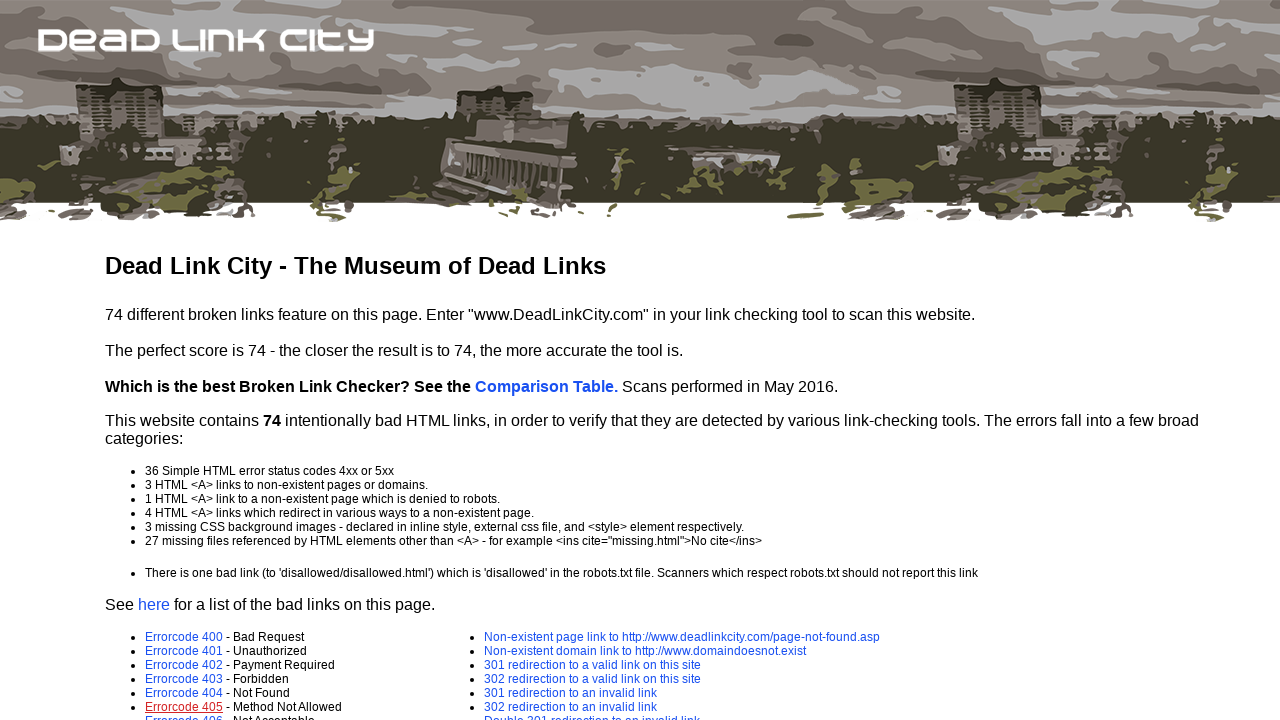

Checked if link is visible: True
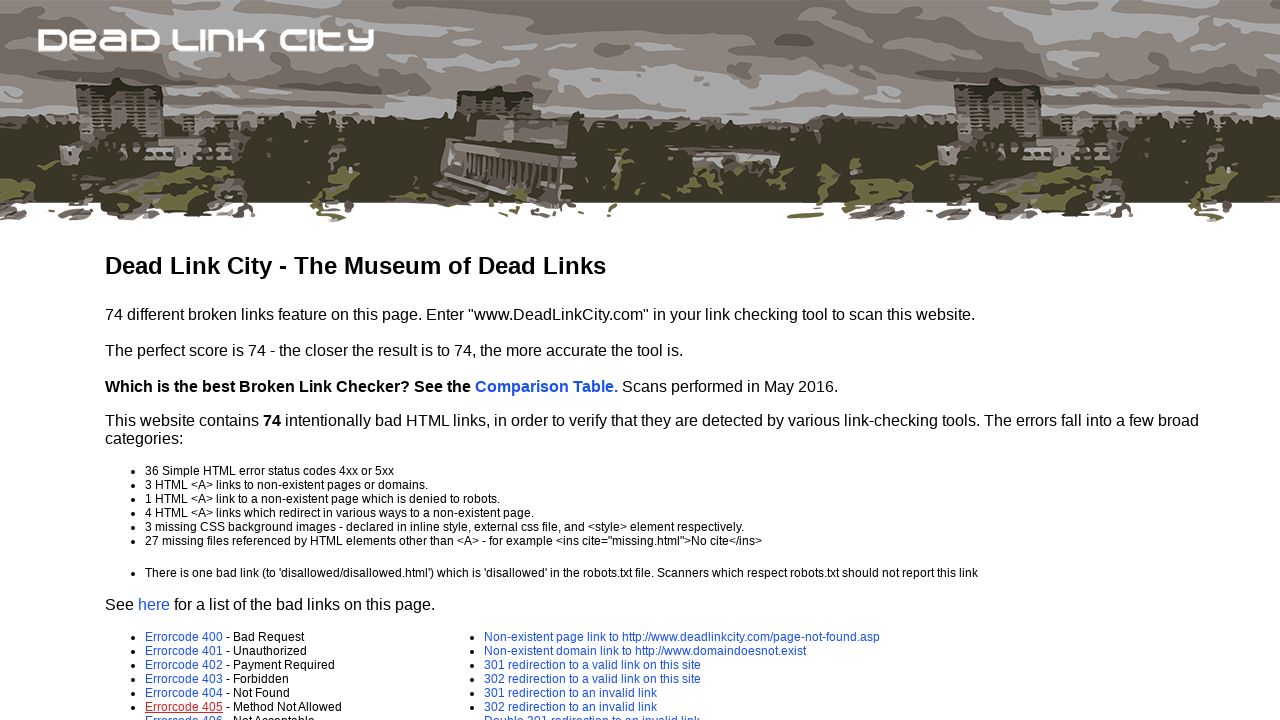

Checked if link is enabled: True
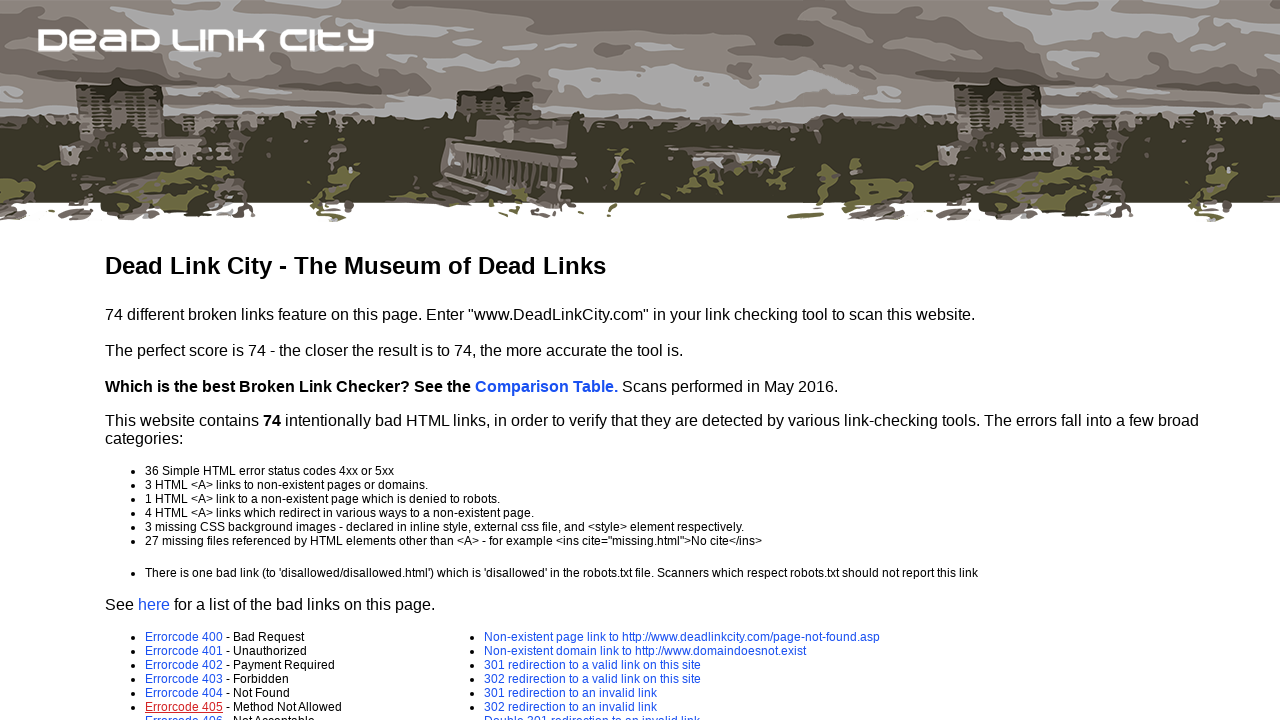

Hovered over link 9 to verify it is interactive at (184, 713) on a >> nth=8
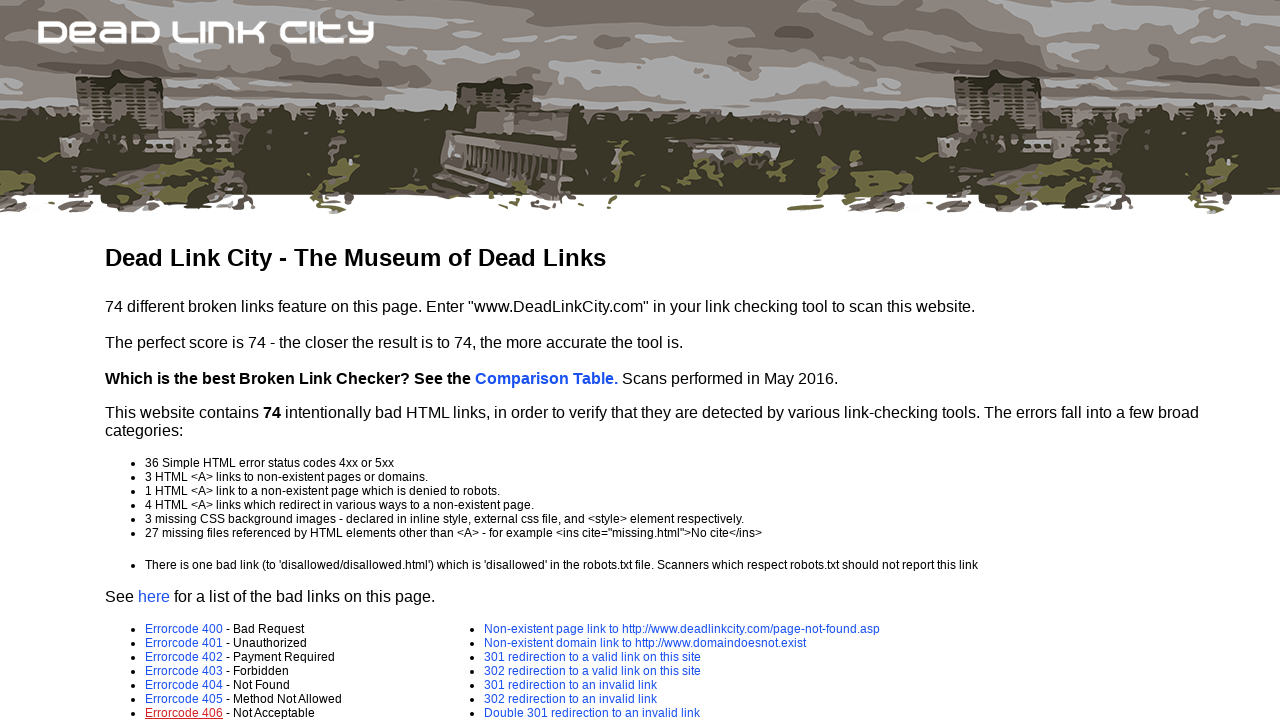

Selected link 10 of 10
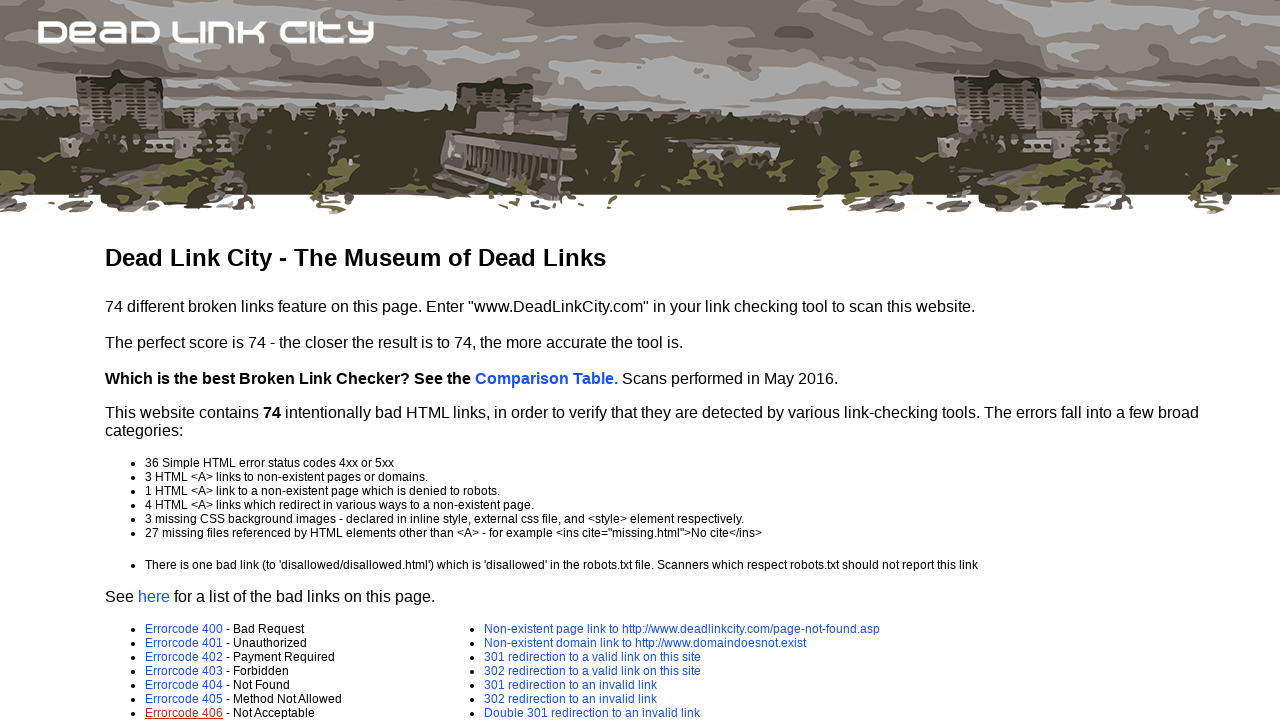

Retrieved href attribute: error-page.asp?e=407
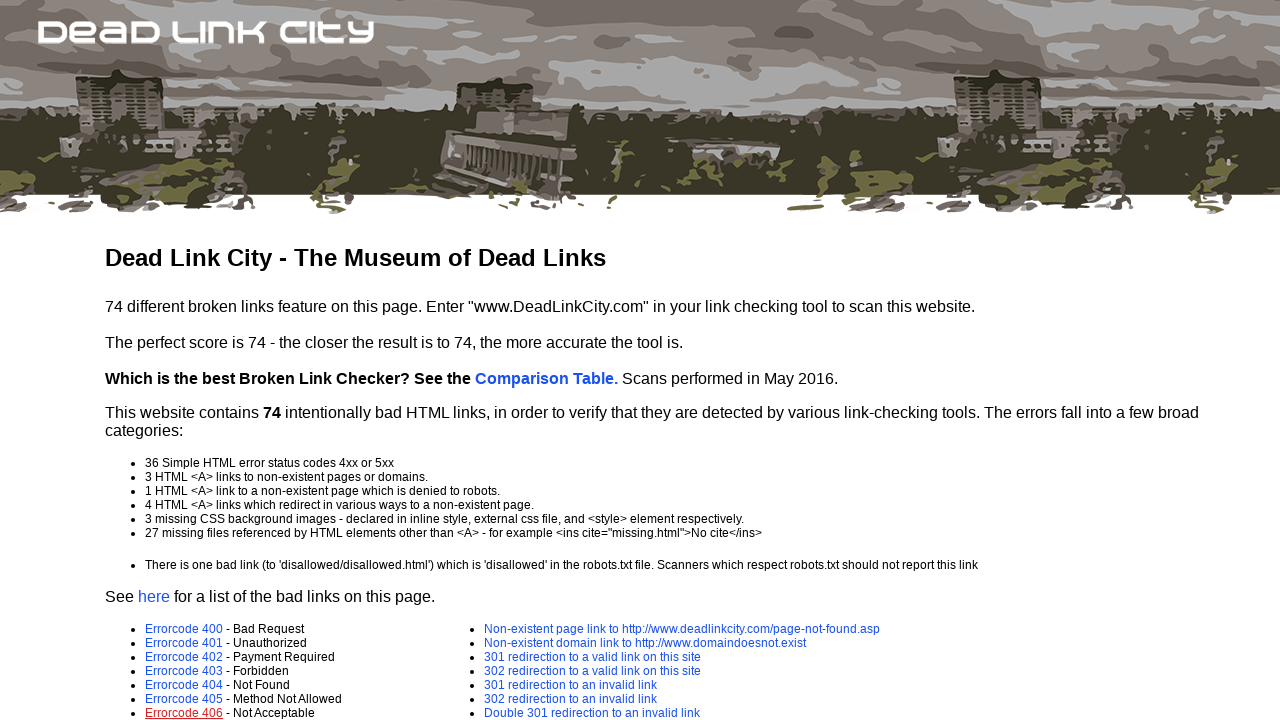

Checked if link is visible: True
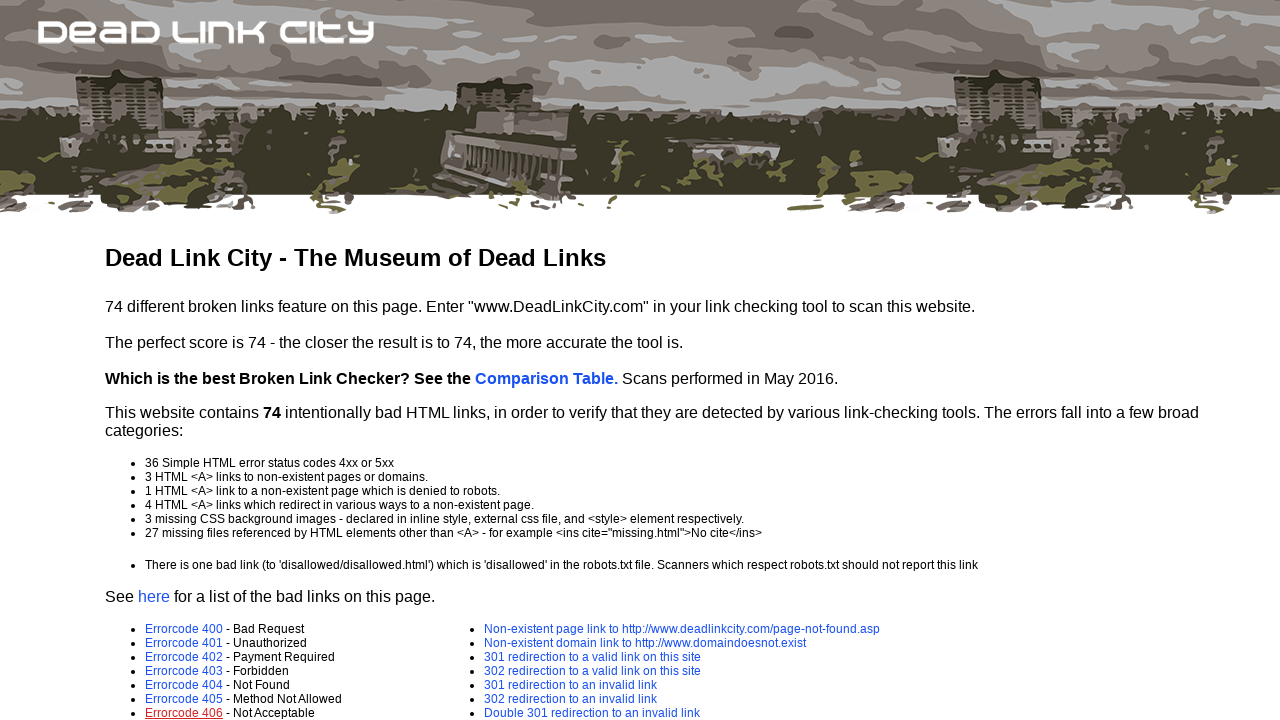

Checked if link is enabled: True
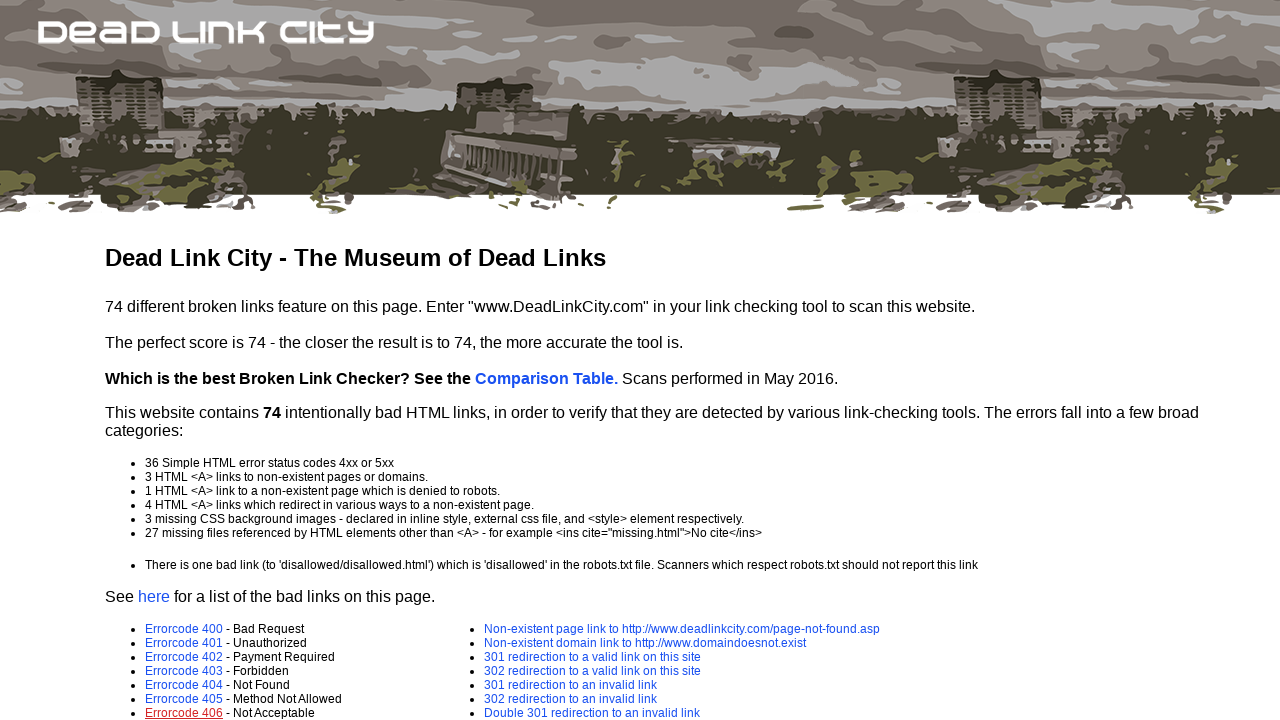

Hovered over link 10 to verify it is interactive at (184, 360) on a >> nth=9
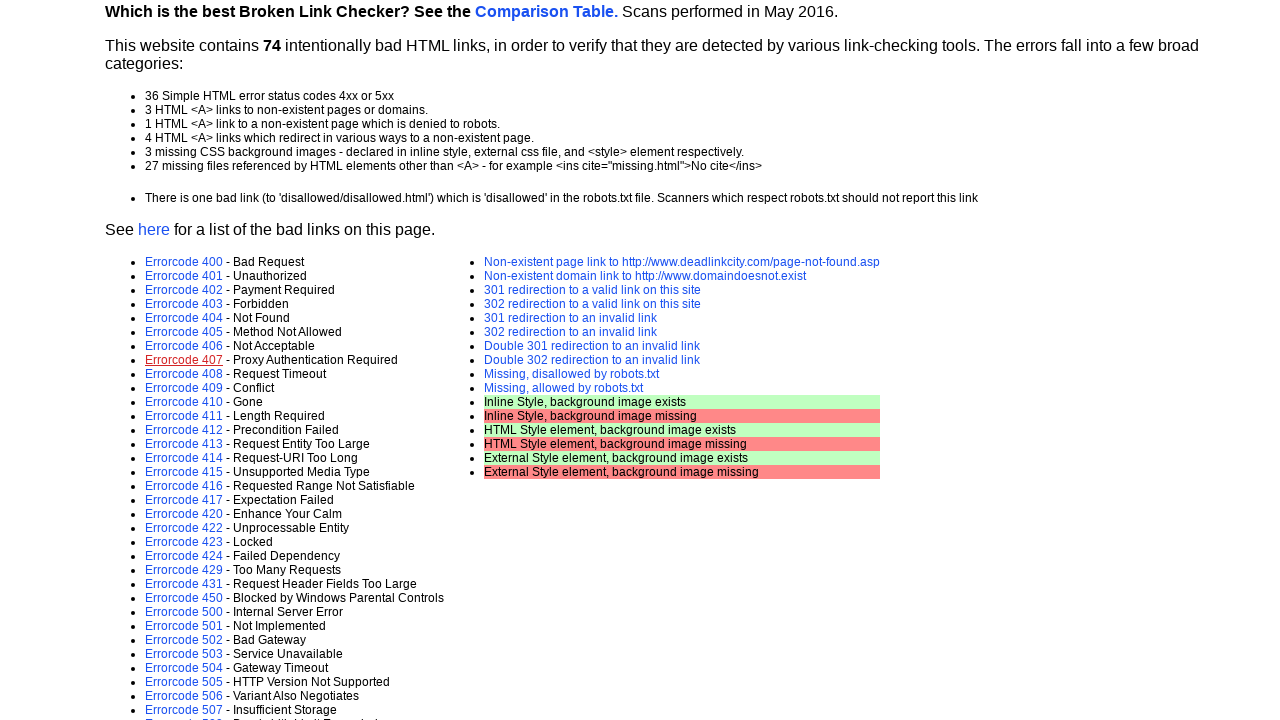

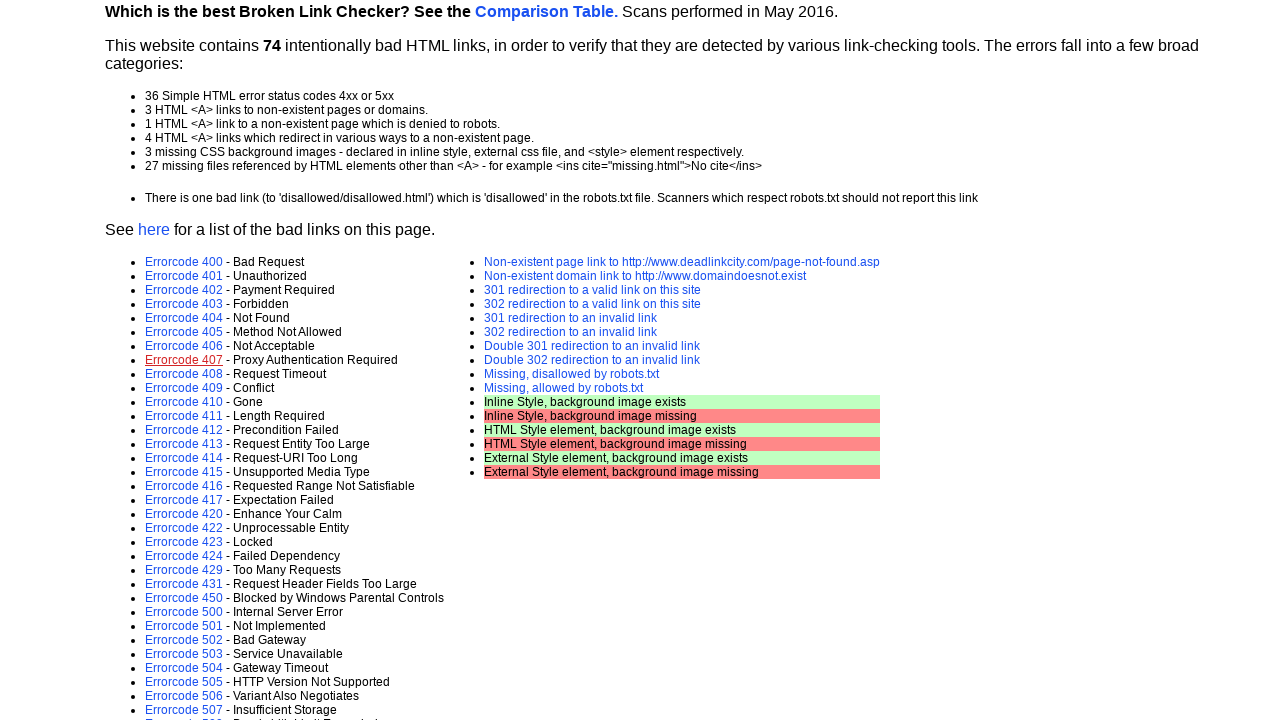